Tests notification message variation by clicking the link multiple times and verifying each displayed message matches expected values

Starting URL: https://practice.expandtesting.com/notification-message-rendered

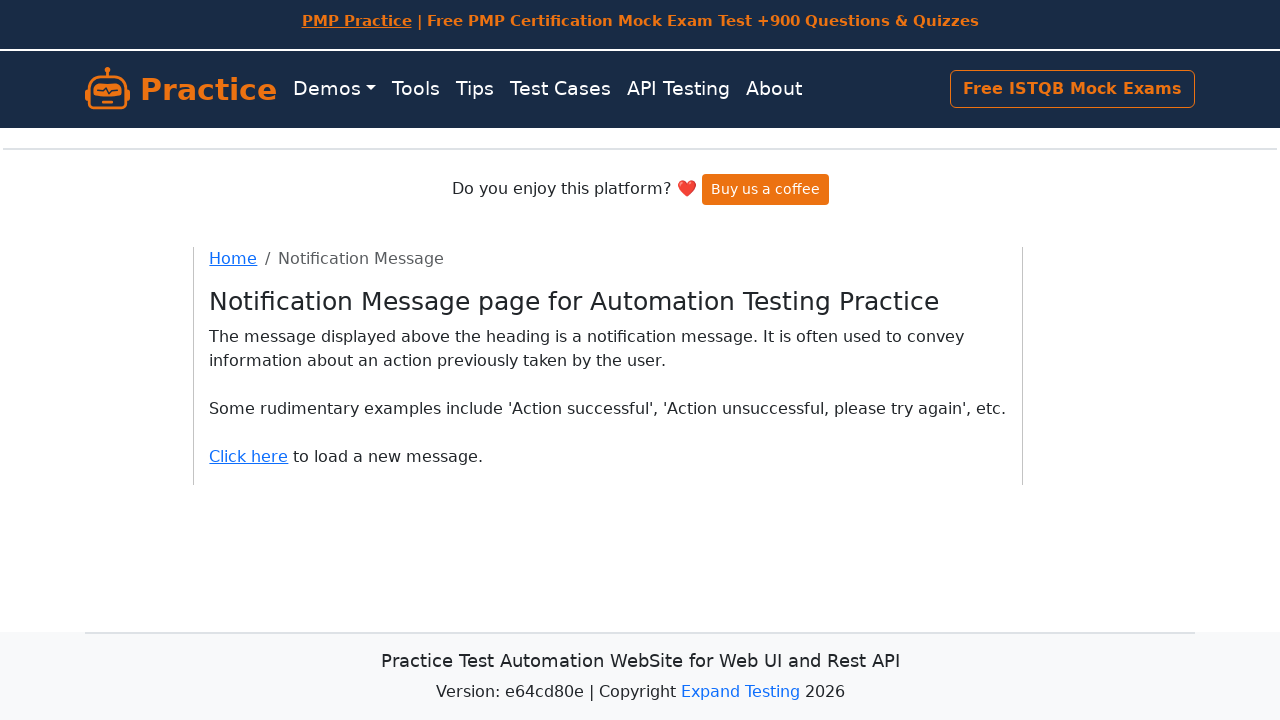

Scrolled 'Click here' link into view
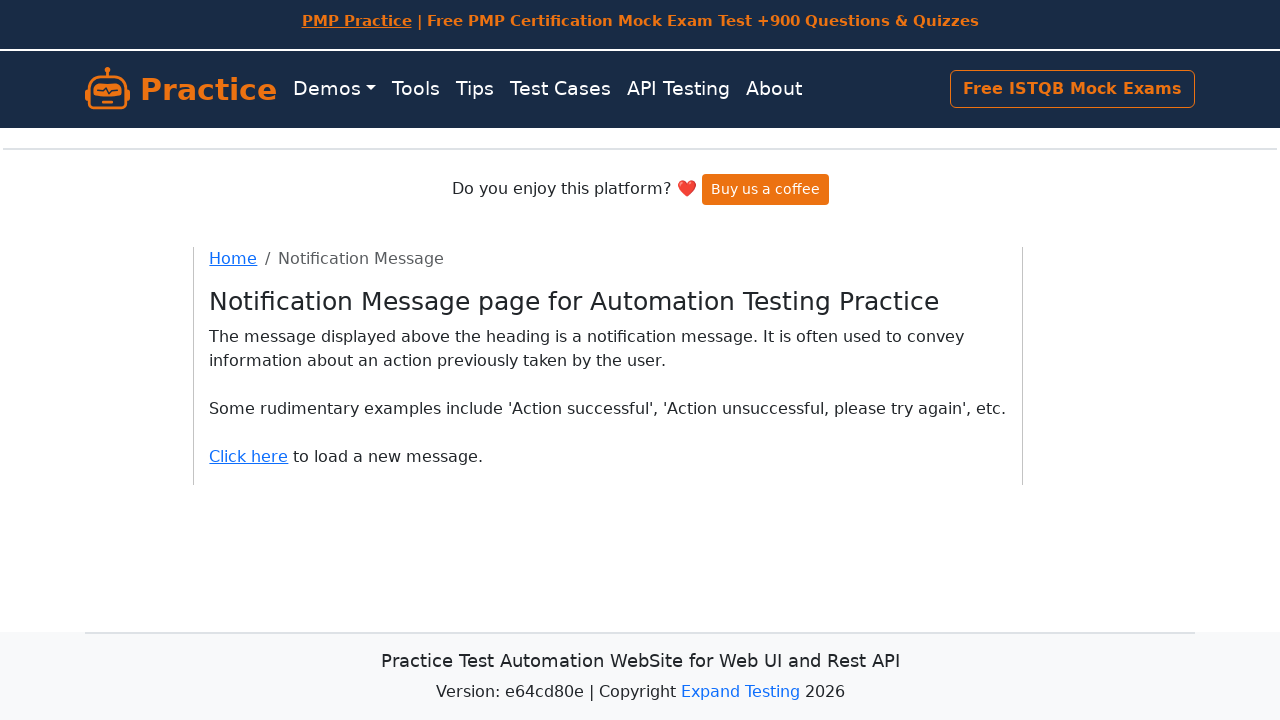

Clicked 'Click here' link (iteration 1/10) at (249, 456) on text=Click here
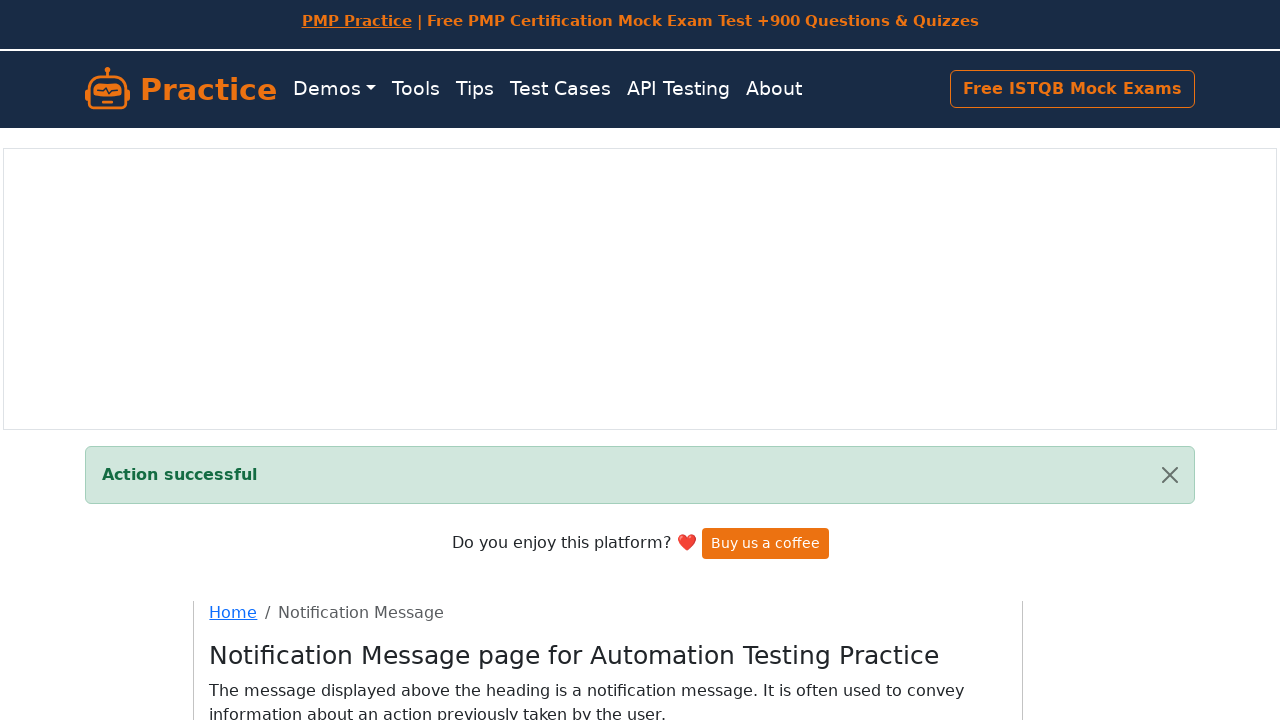

Notification message appeared (iteration 1/10)
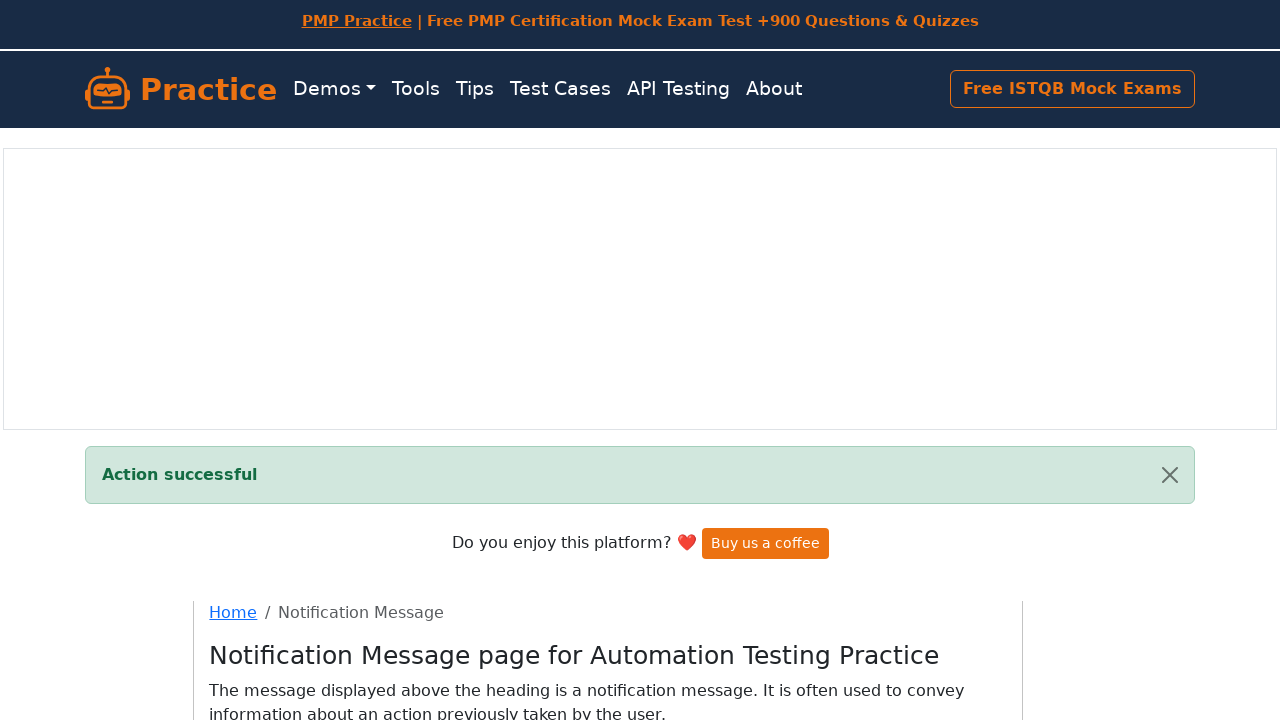

Extracted message text: '
		        Action successful
		        
		      '
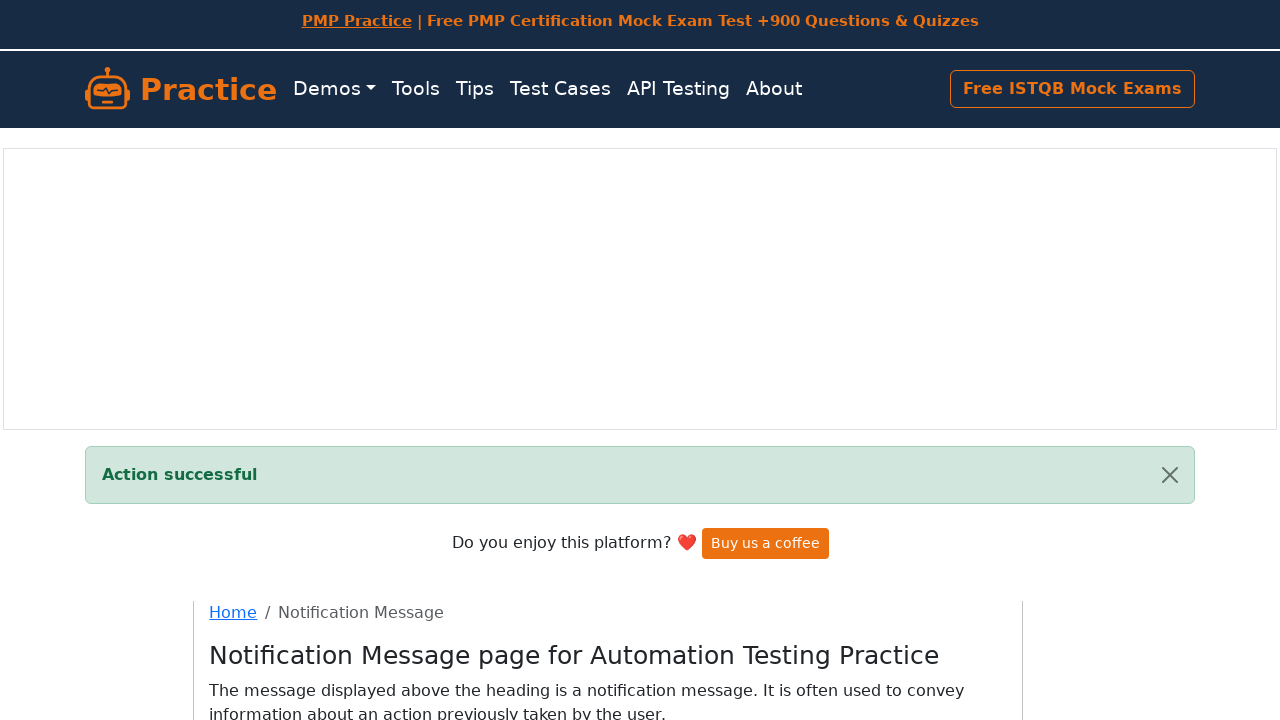

Verified message matches expected values (iteration 1/10)
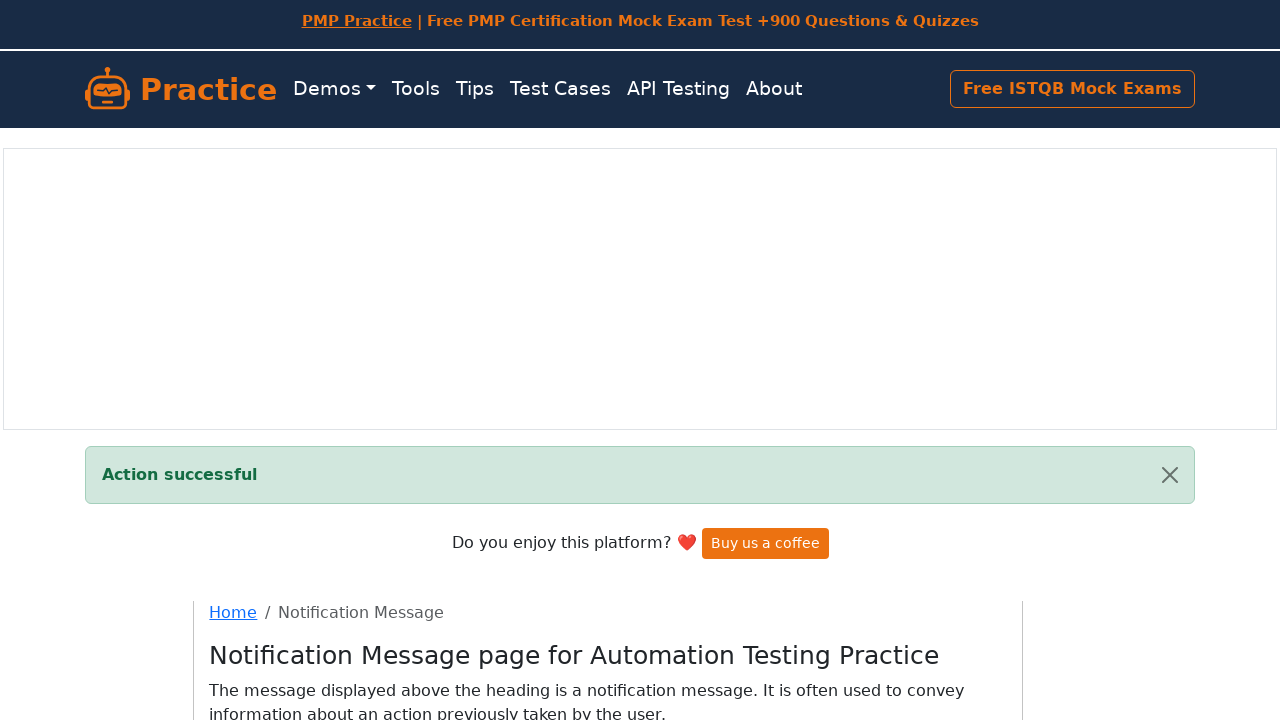

Scrolled 'Click here' link into view
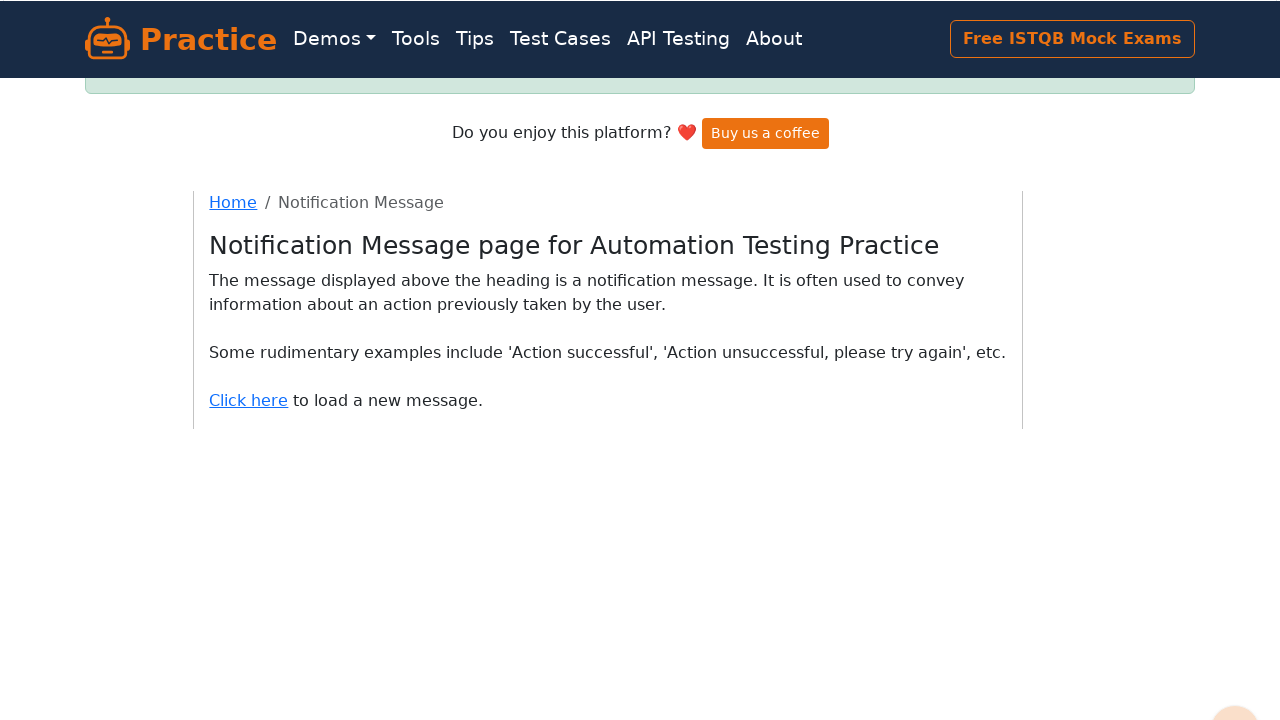

Clicked 'Click here' link (iteration 2/10) at (249, 530) on text=Click here
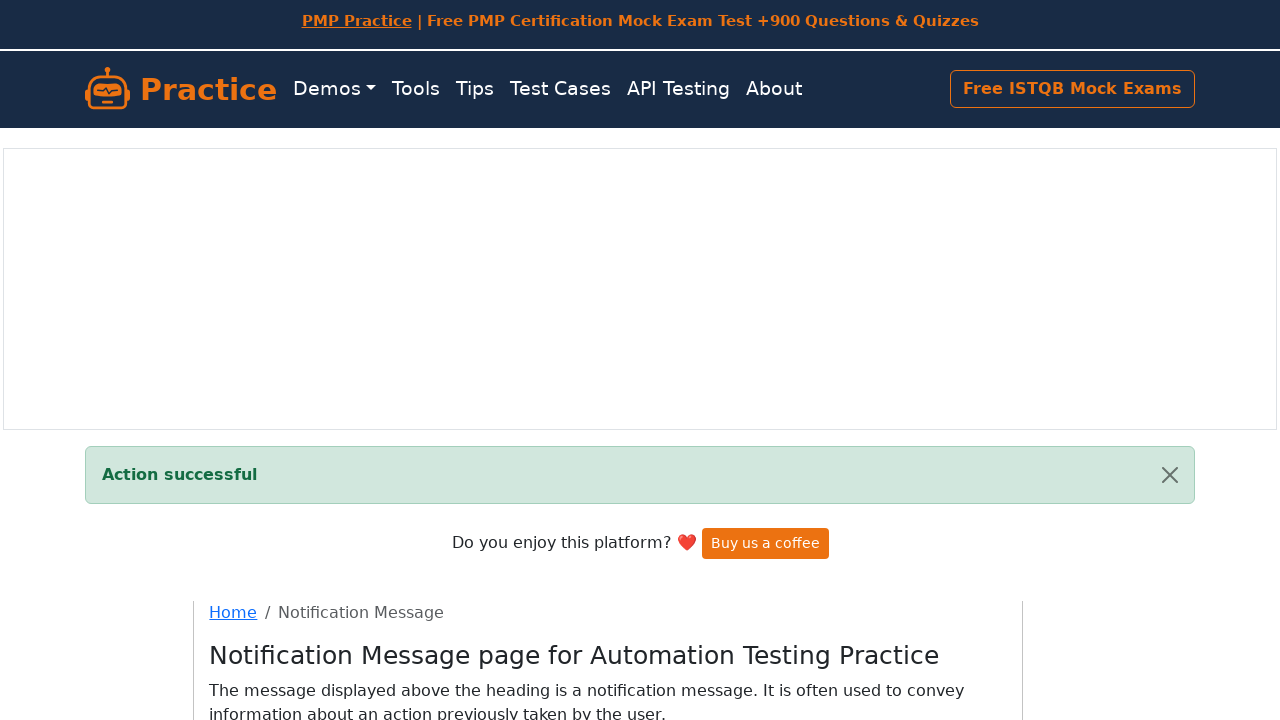

Notification message appeared (iteration 2/10)
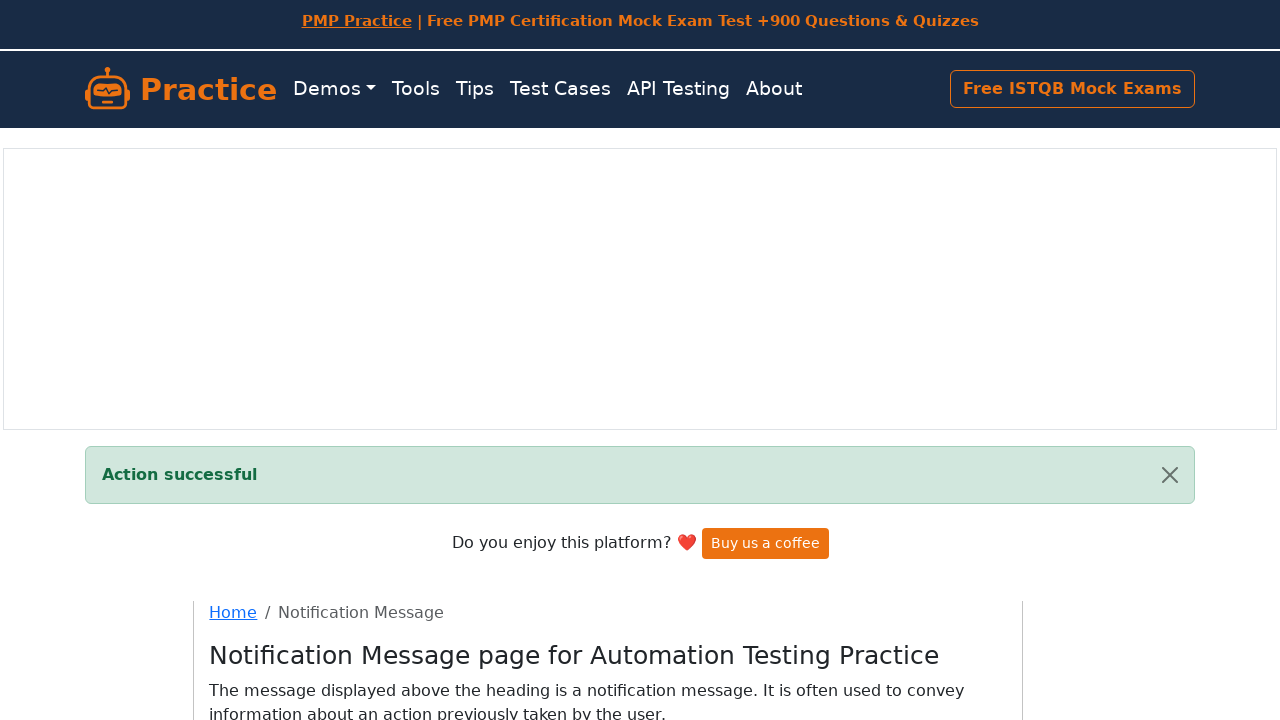

Extracted message text: '
		        Action successful
		        
		      '
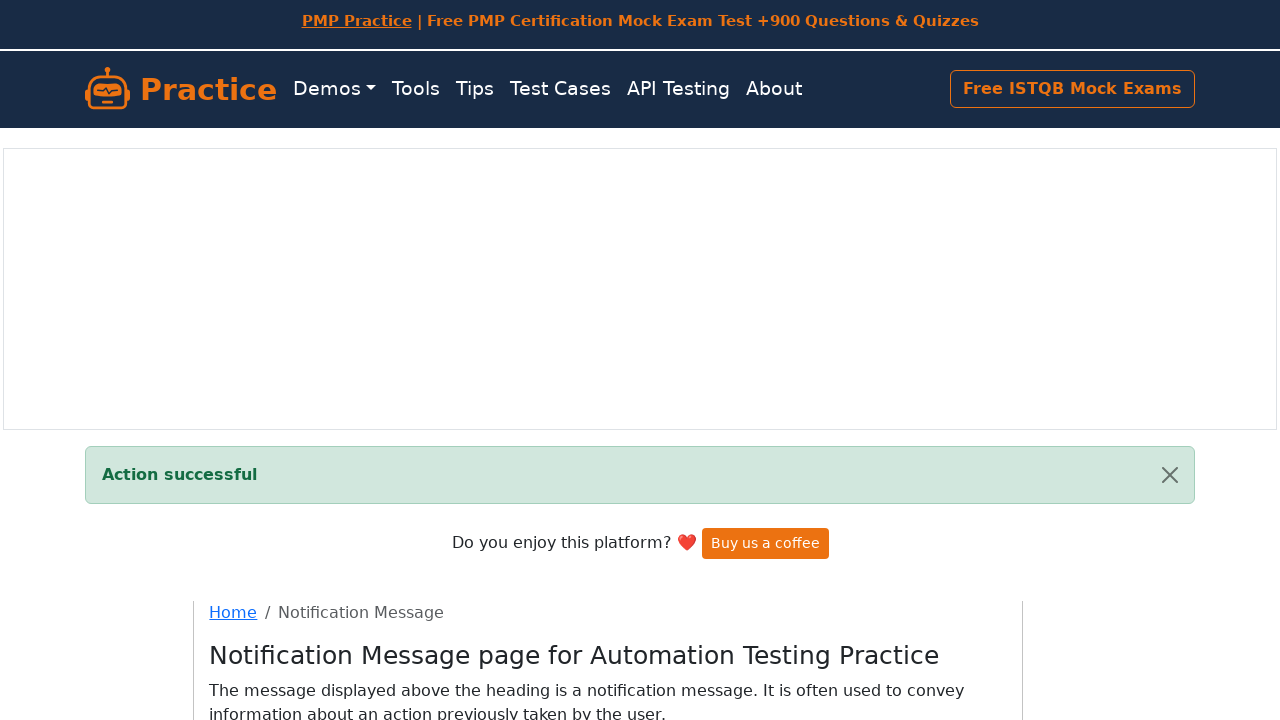

Verified message matches expected values (iteration 2/10)
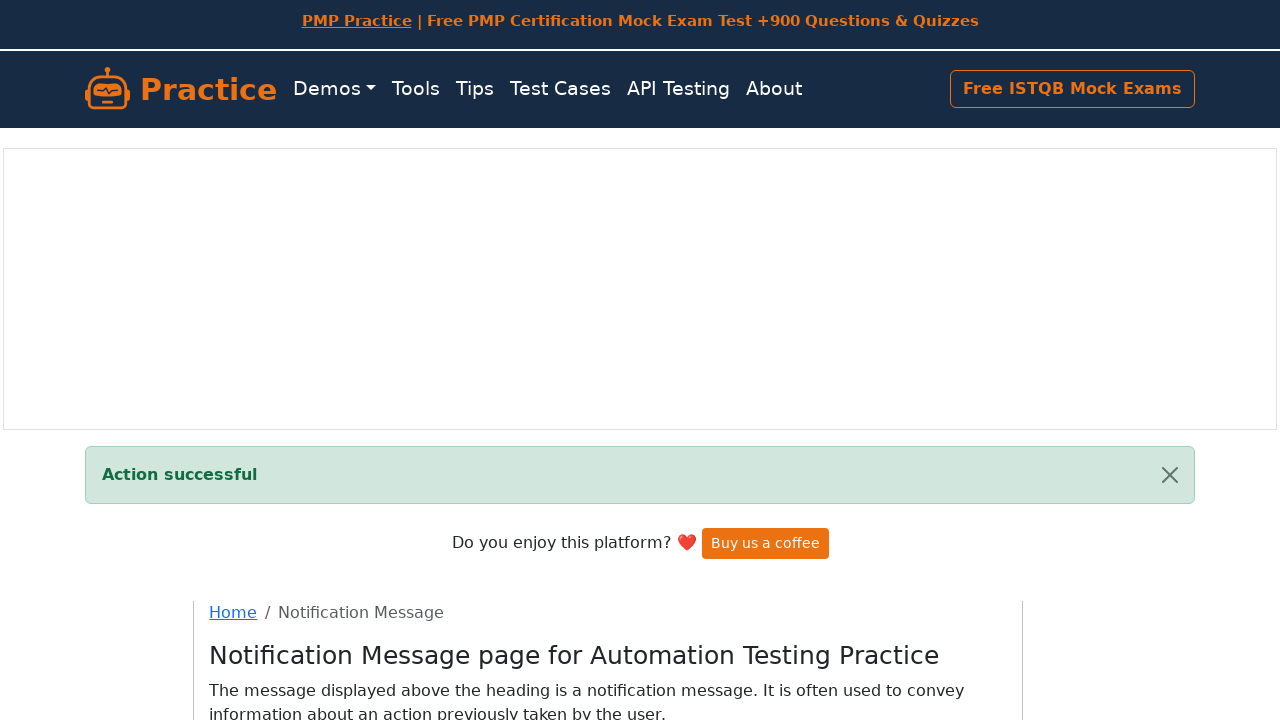

Scrolled 'Click here' link into view
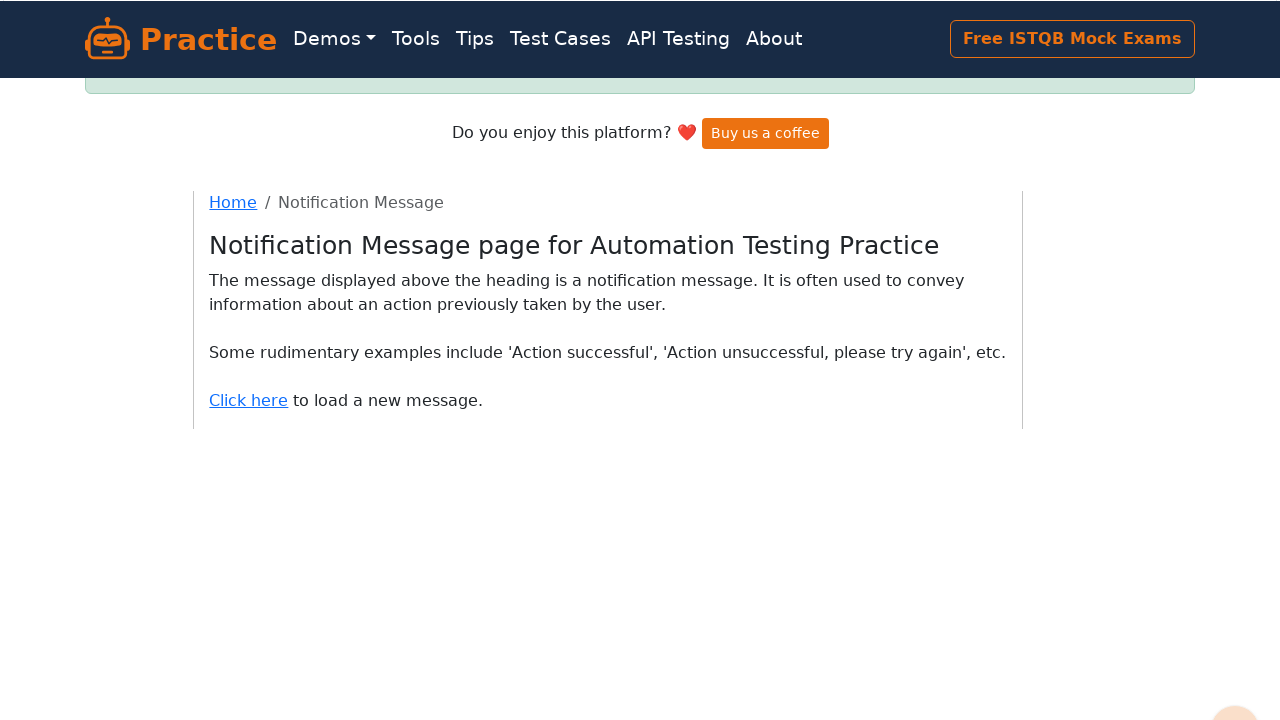

Clicked 'Click here' link (iteration 3/10) at (249, 400) on text=Click here
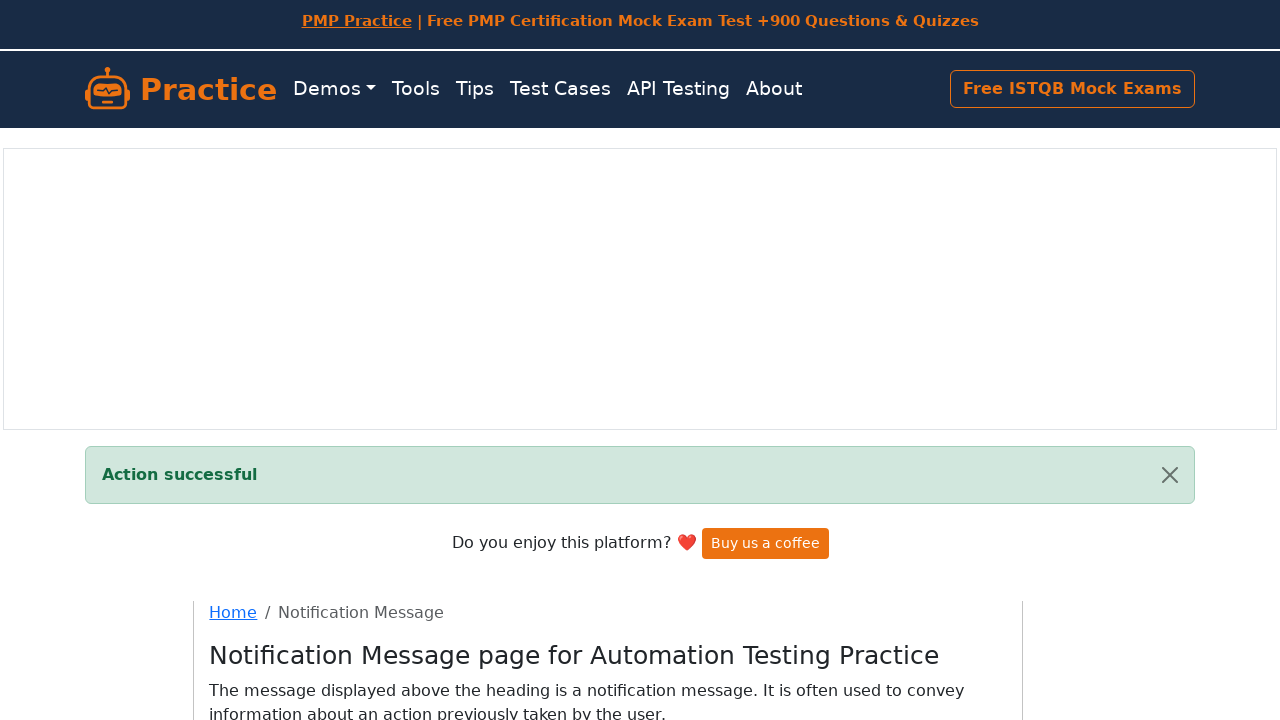

Notification message appeared (iteration 3/10)
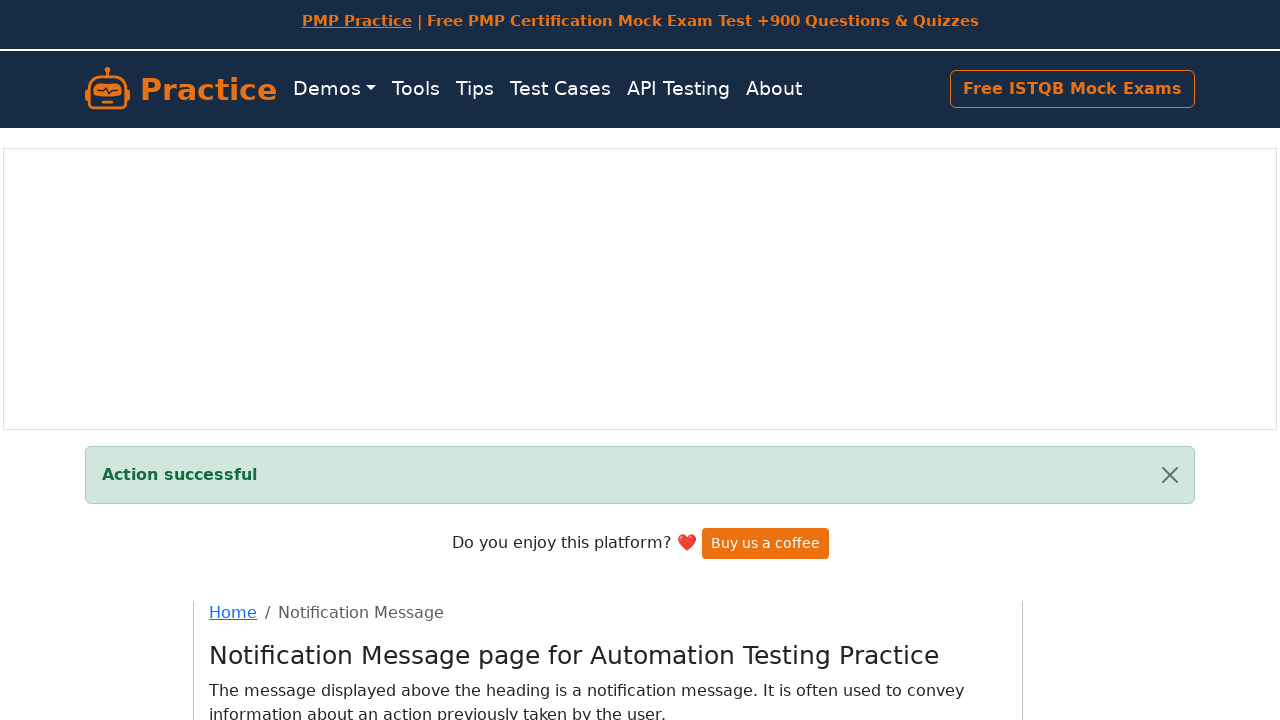

Extracted message text: '
		        Action successful
		        
		      '
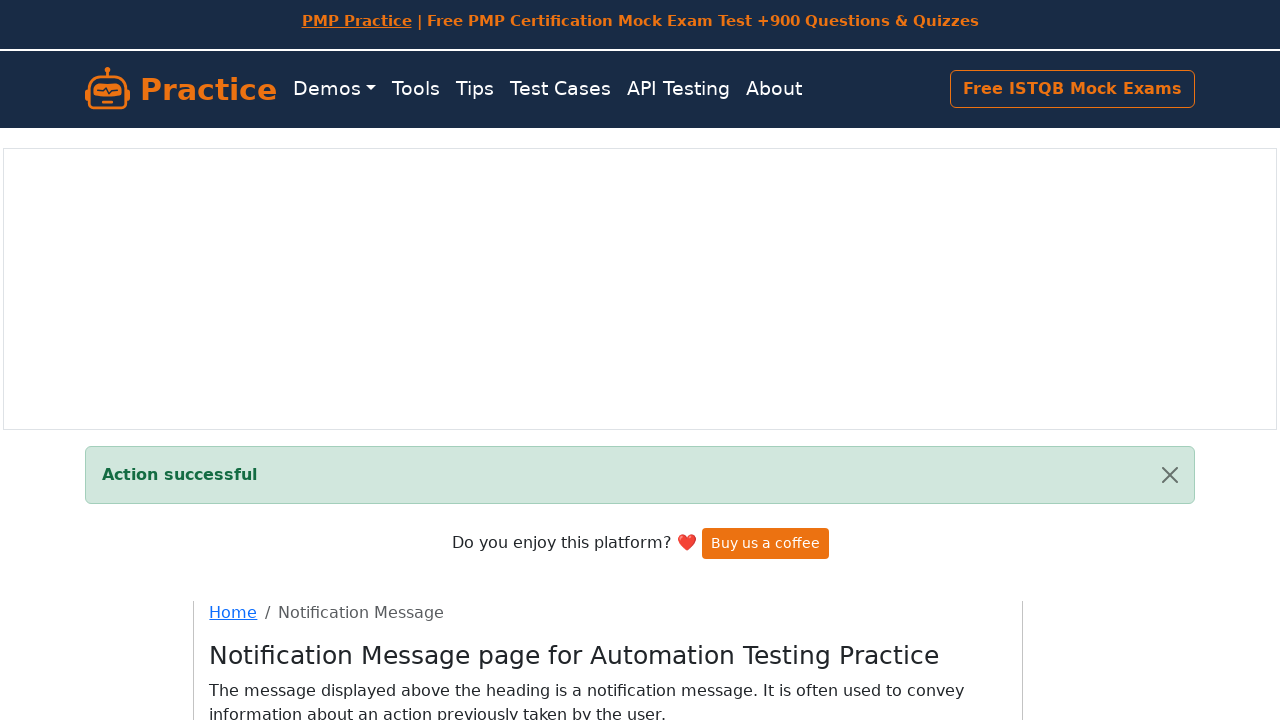

Verified message matches expected values (iteration 3/10)
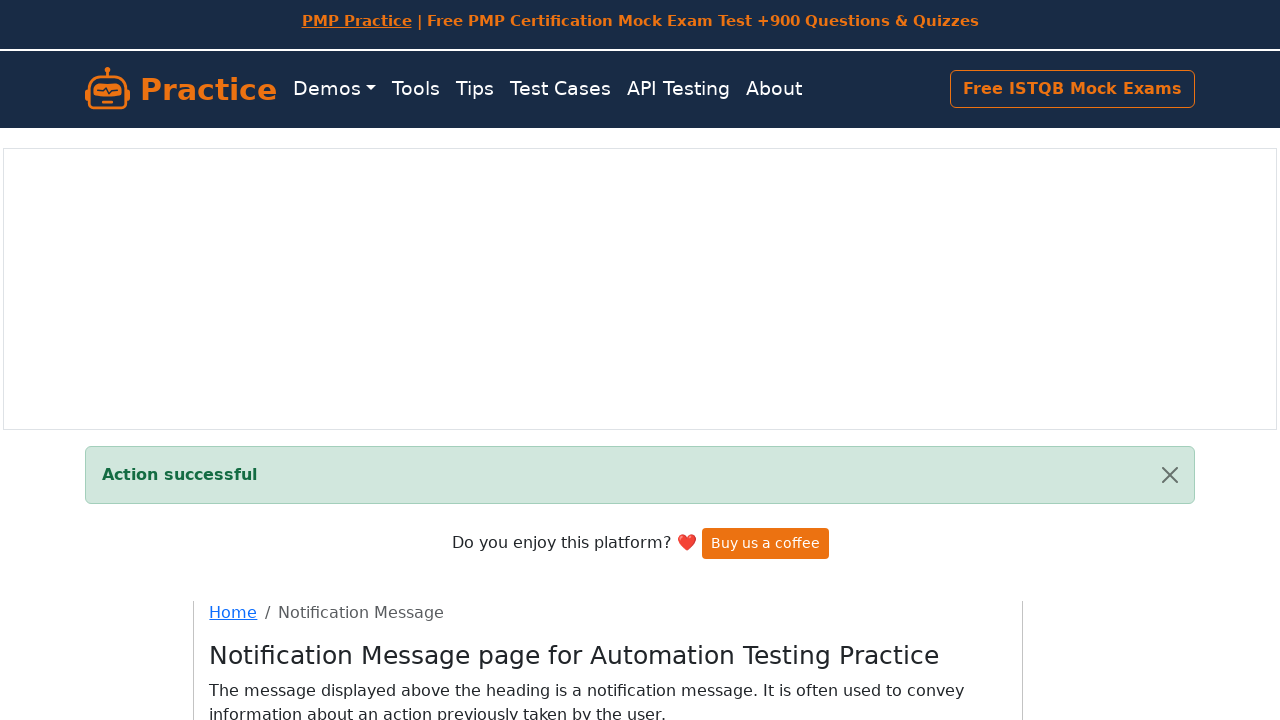

Scrolled 'Click here' link into view
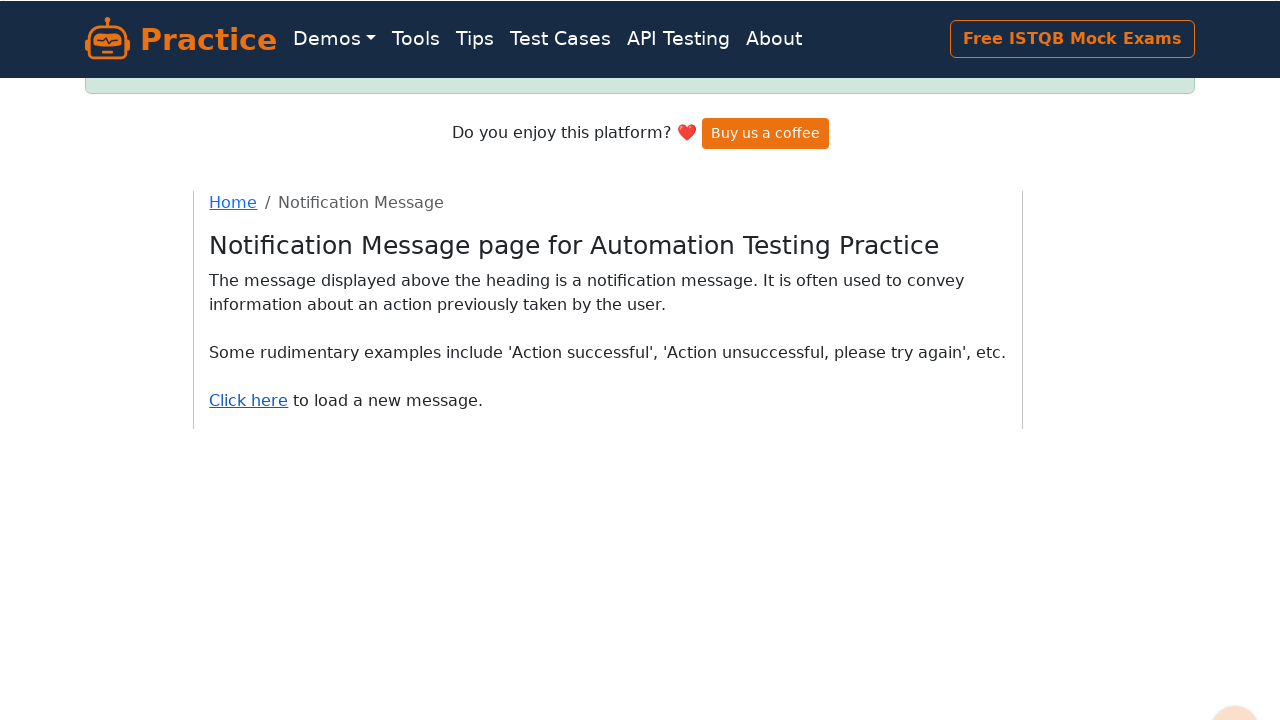

Clicked 'Click here' link (iteration 4/10) at (249, 400) on text=Click here
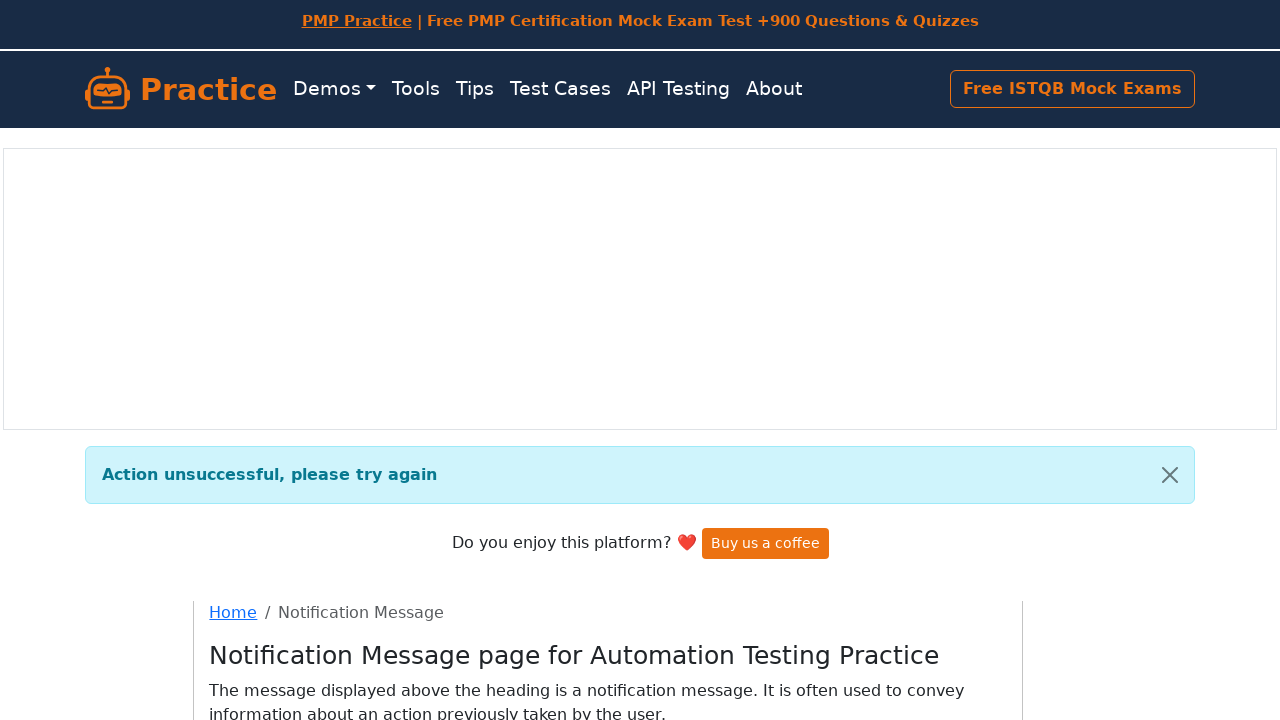

Notification message appeared (iteration 4/10)
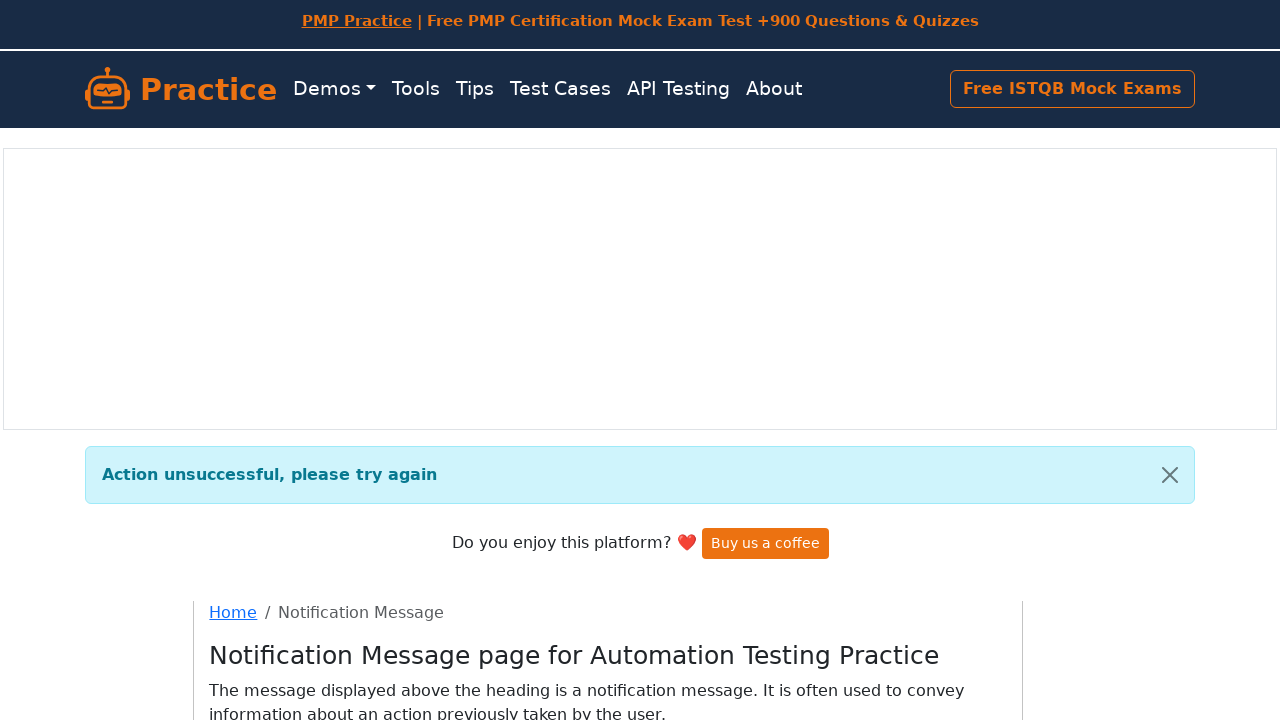

Extracted message text: '
		        Action unsuccessful, please try again
		        
		      '
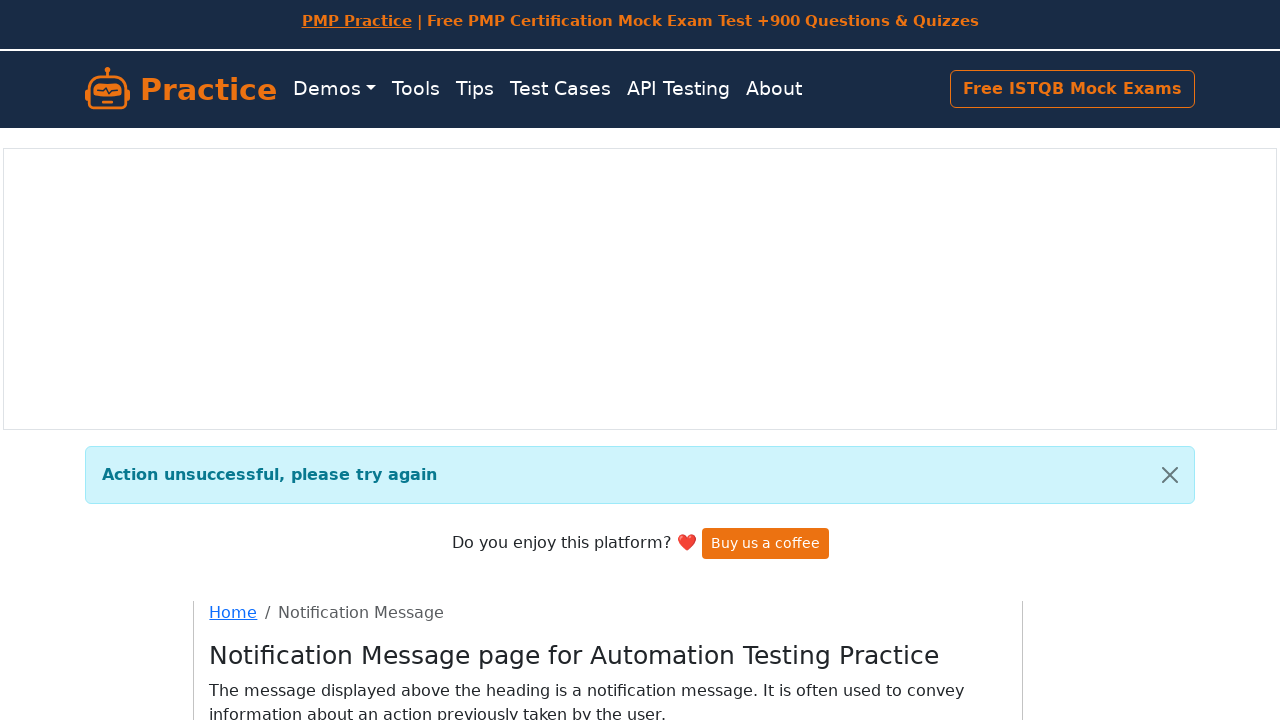

Verified message matches expected values (iteration 4/10)
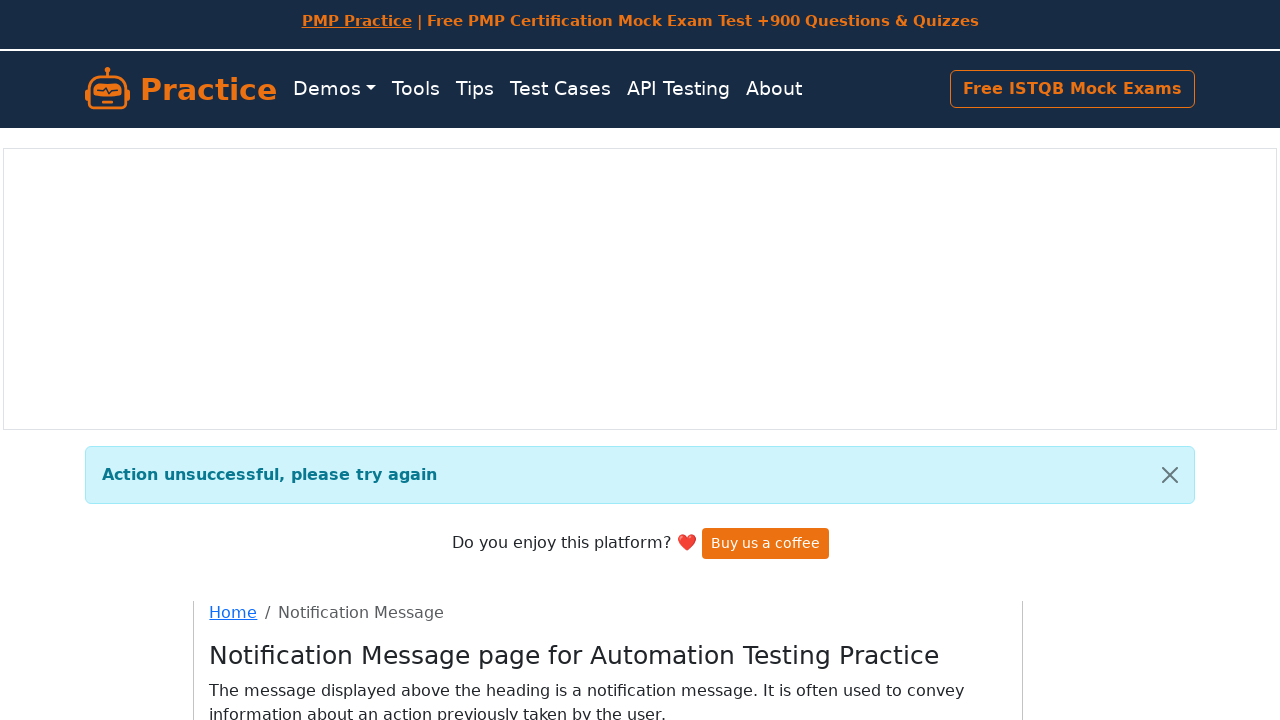

Scrolled 'Click here' link into view
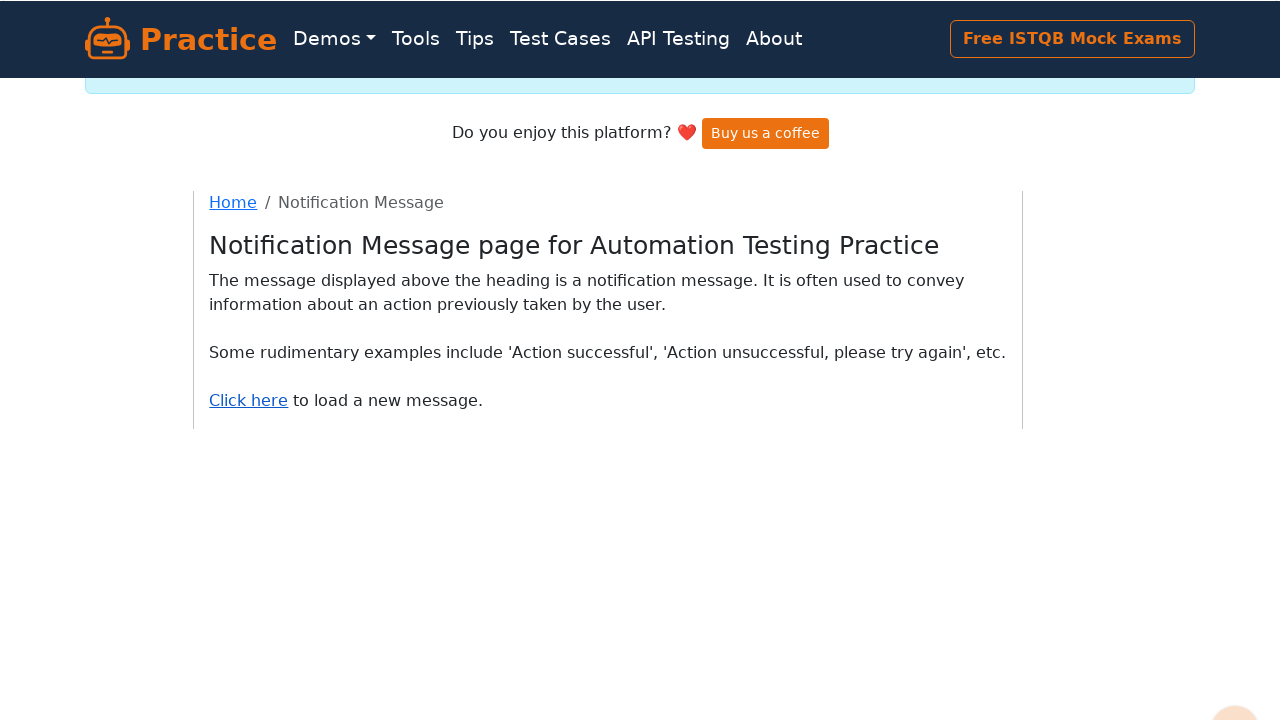

Clicked 'Click here' link (iteration 5/10) at (249, 400) on text=Click here
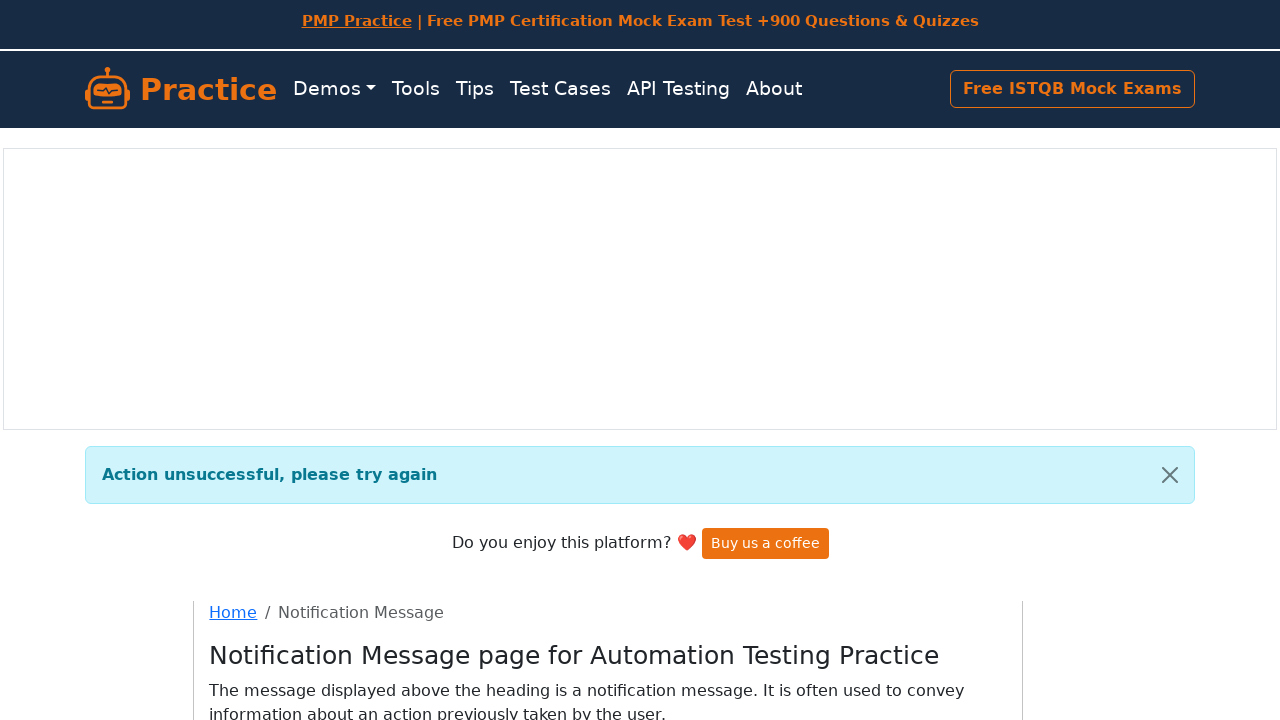

Notification message appeared (iteration 5/10)
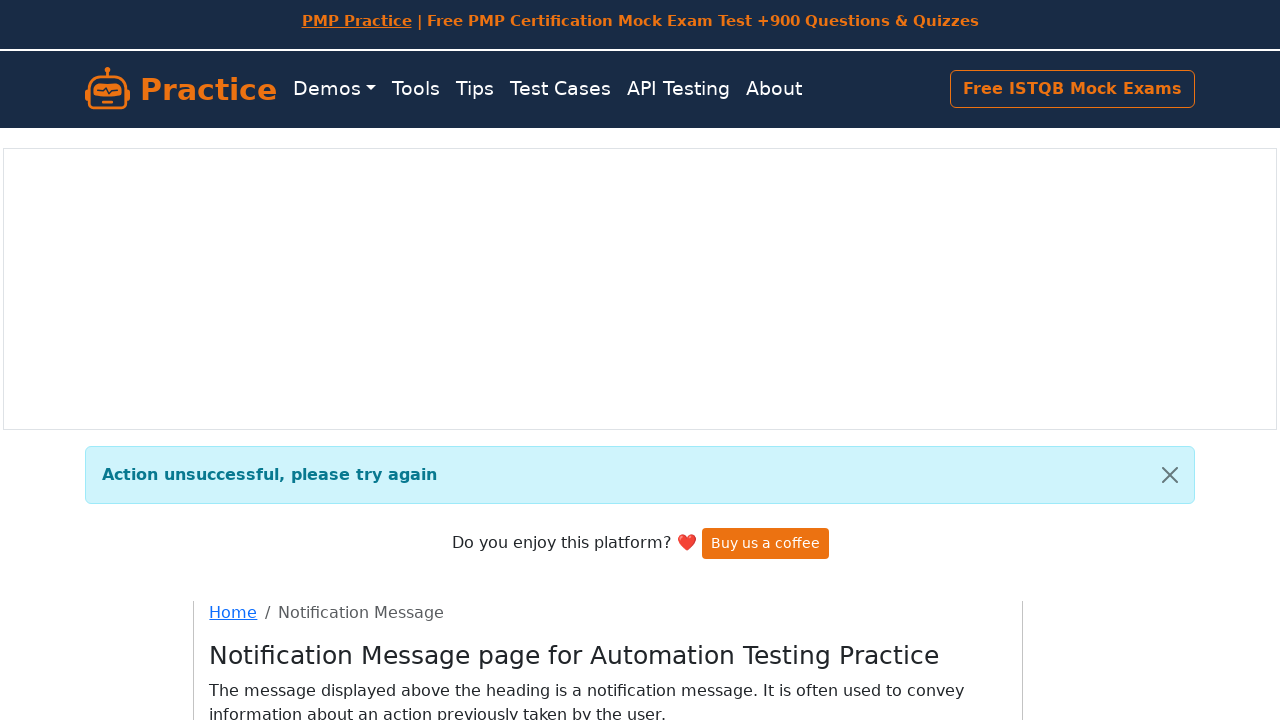

Extracted message text: '
		        Action unsuccessful, please try again
		        
		      '
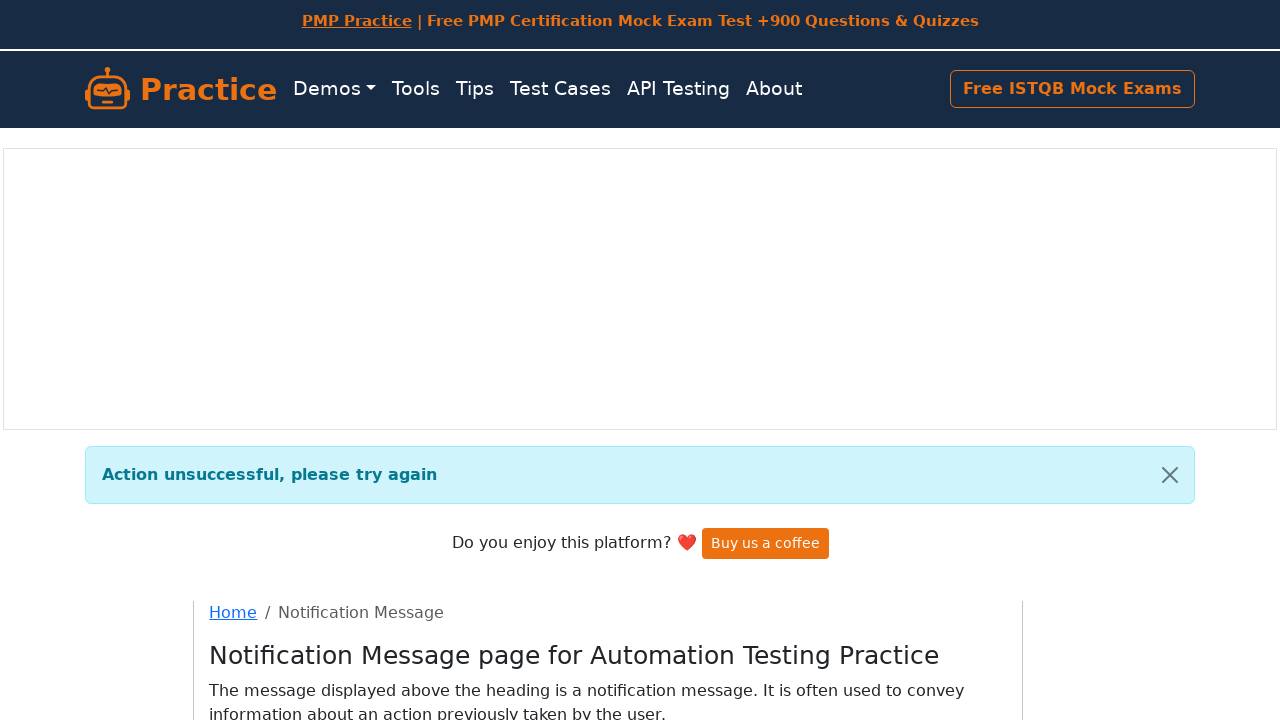

Verified message matches expected values (iteration 5/10)
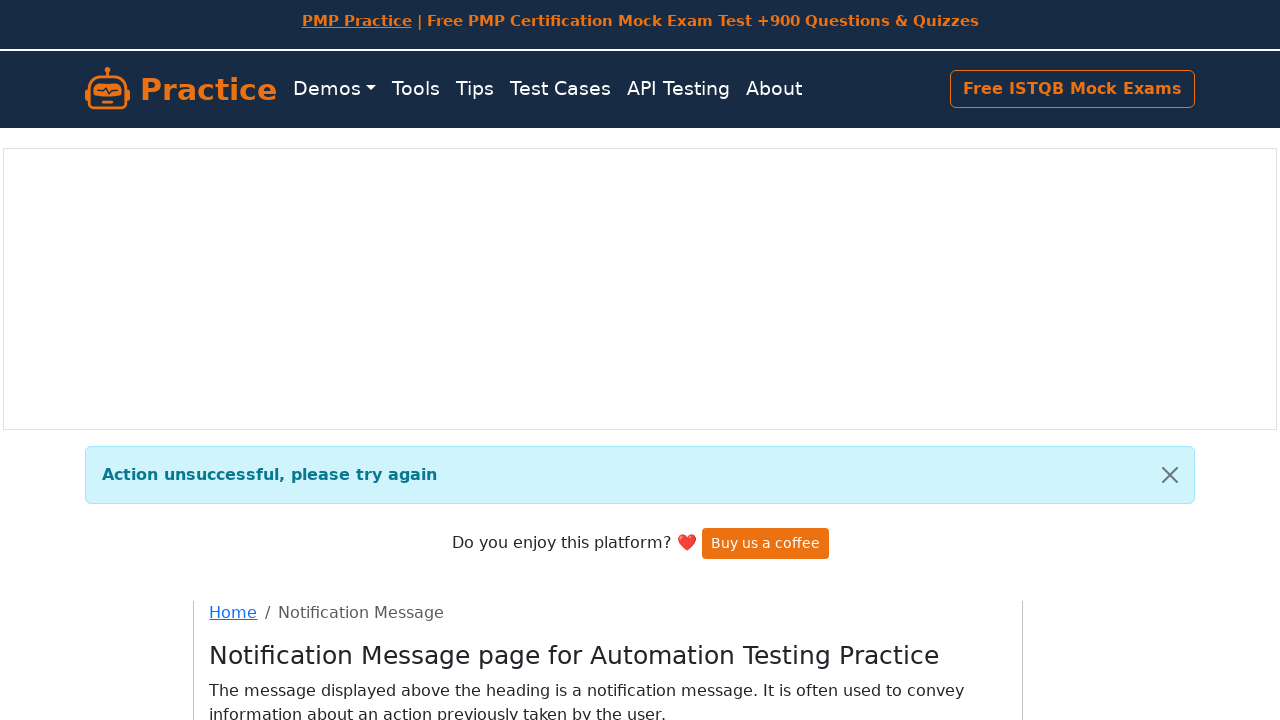

Scrolled 'Click here' link into view
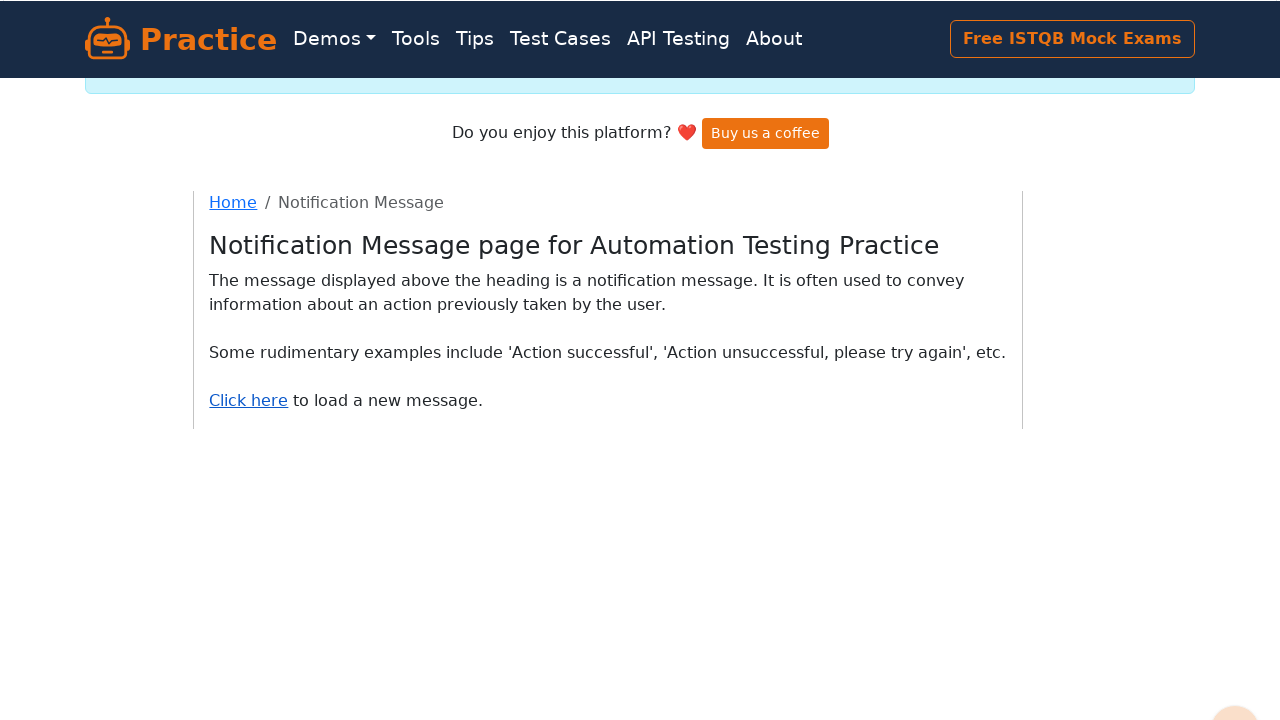

Clicked 'Click here' link (iteration 6/10) at (249, 400) on text=Click here
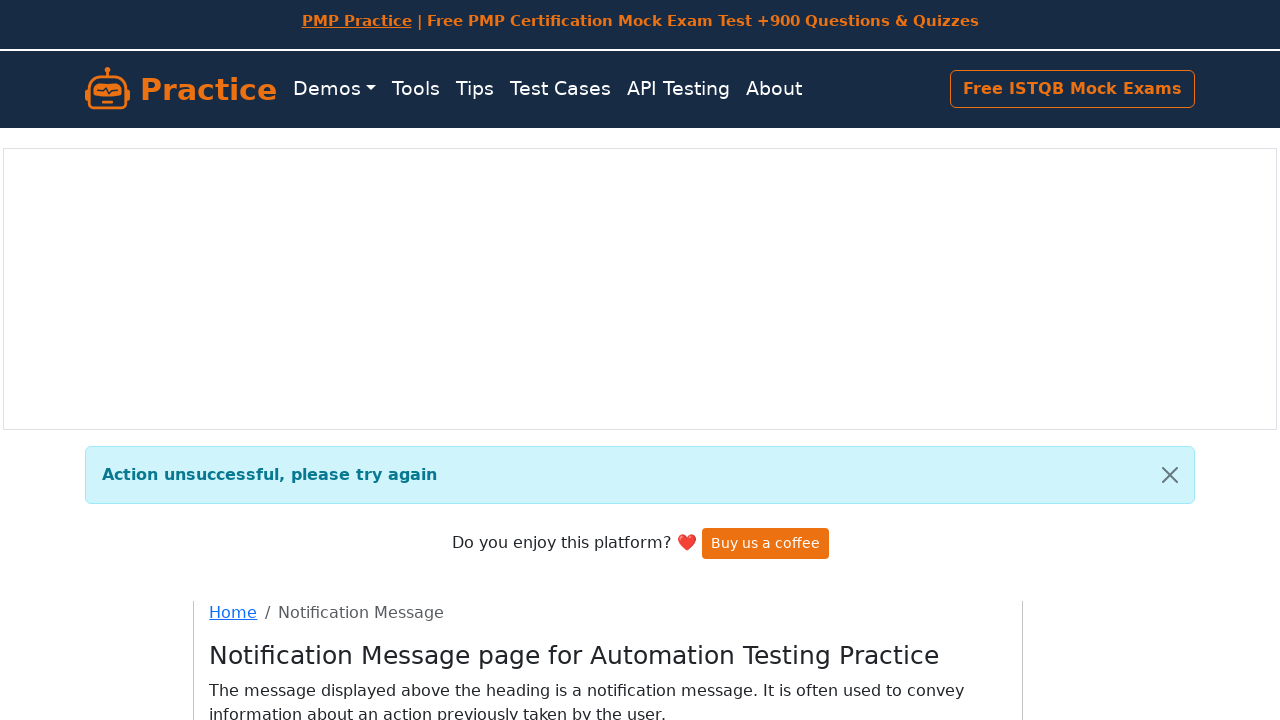

Notification message appeared (iteration 6/10)
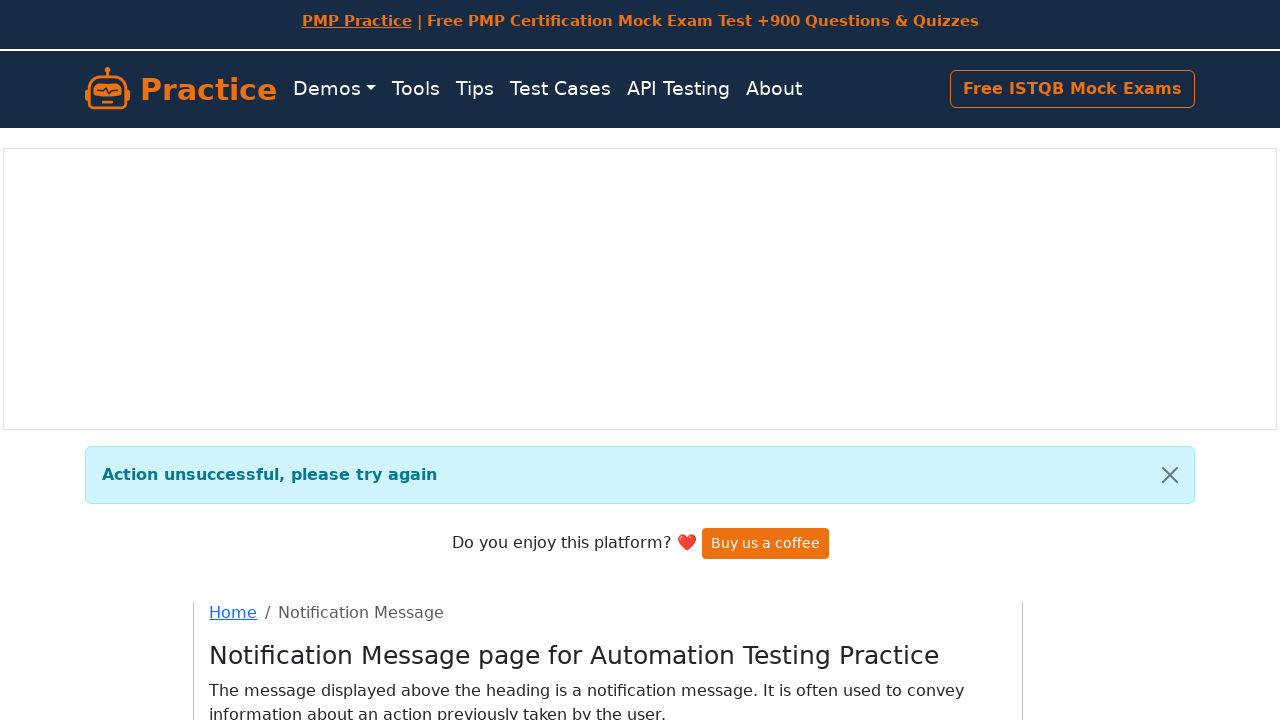

Extracted message text: '
		        Action unsuccessful, please try again
		        
		      '
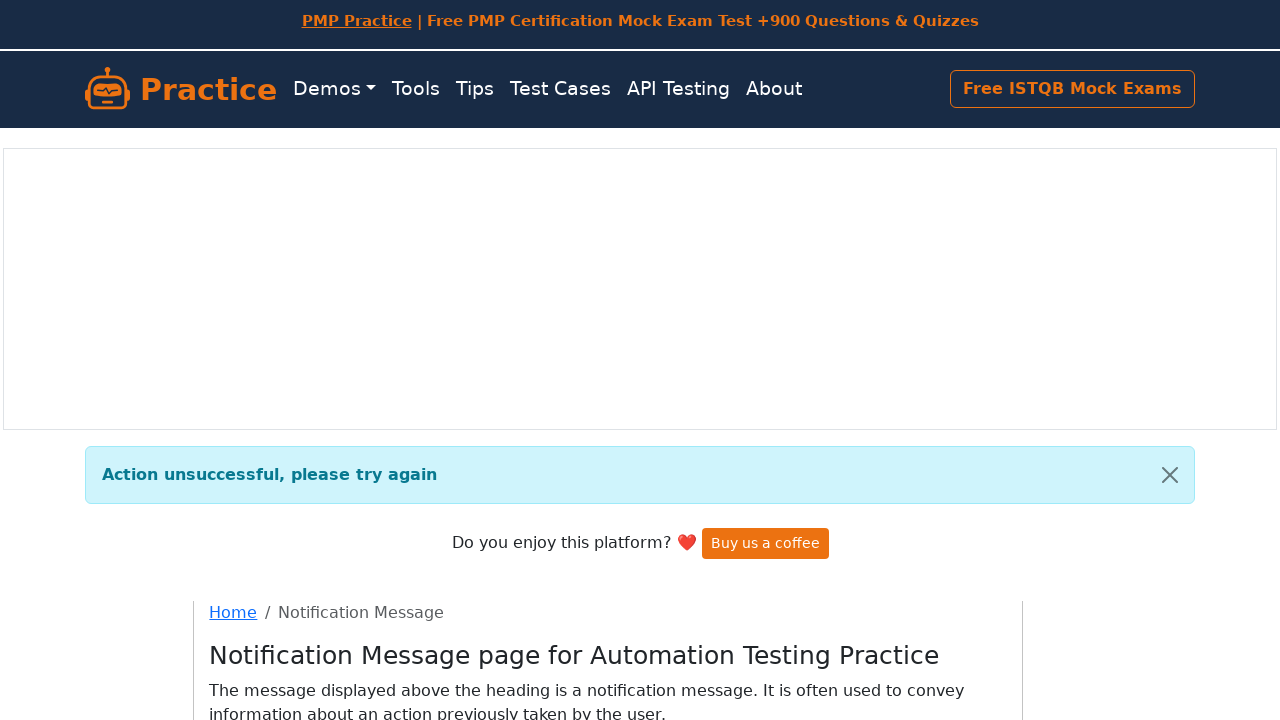

Verified message matches expected values (iteration 6/10)
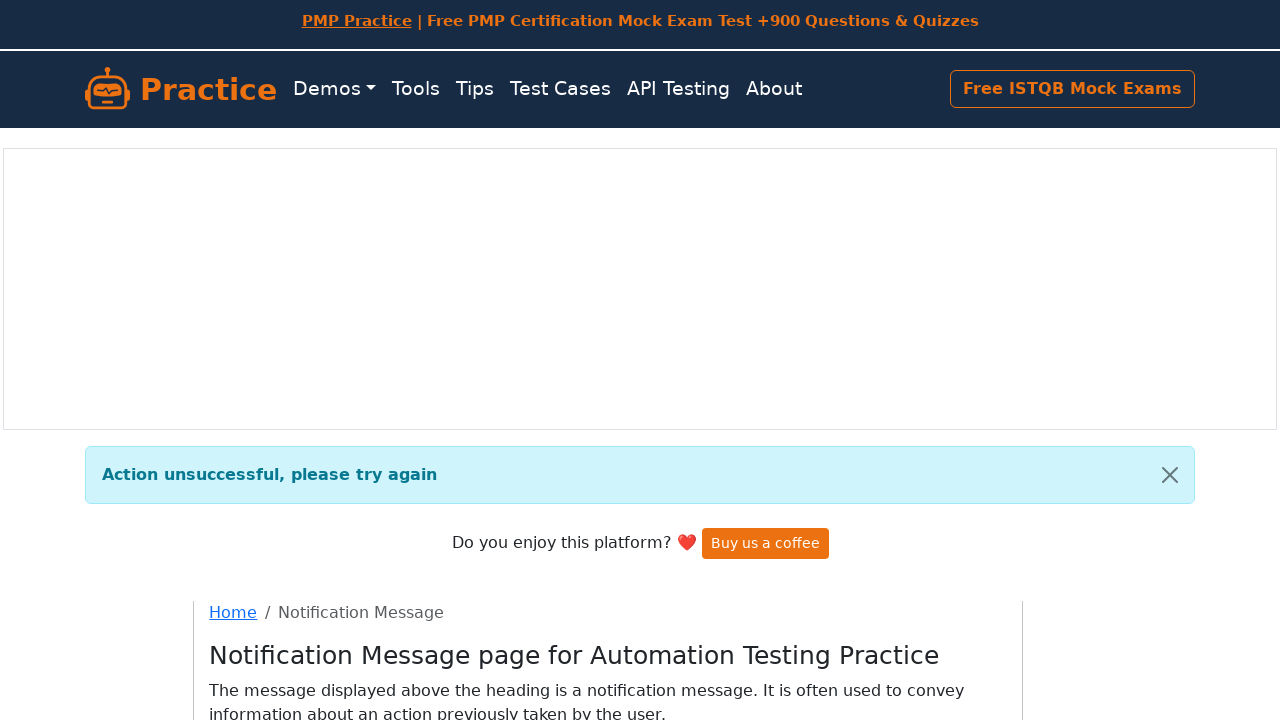

Scrolled 'Click here' link into view
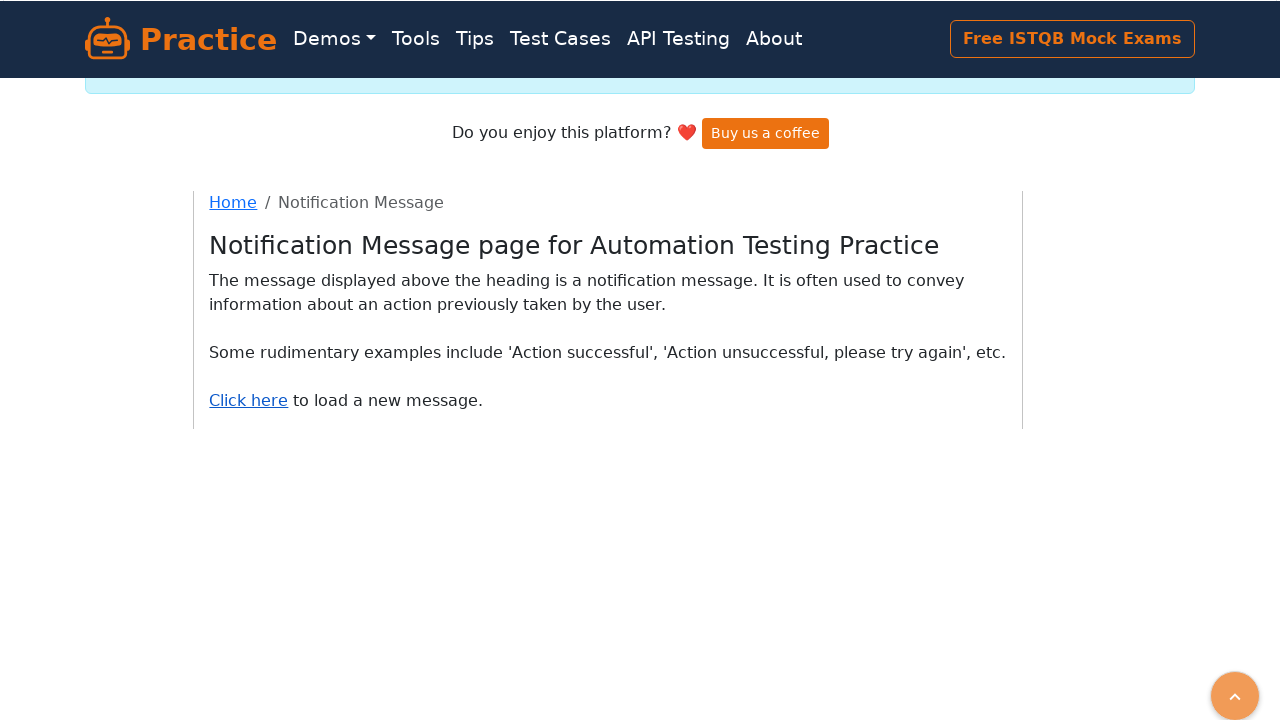

Clicked 'Click here' link (iteration 7/10) at (249, 530) on text=Click here
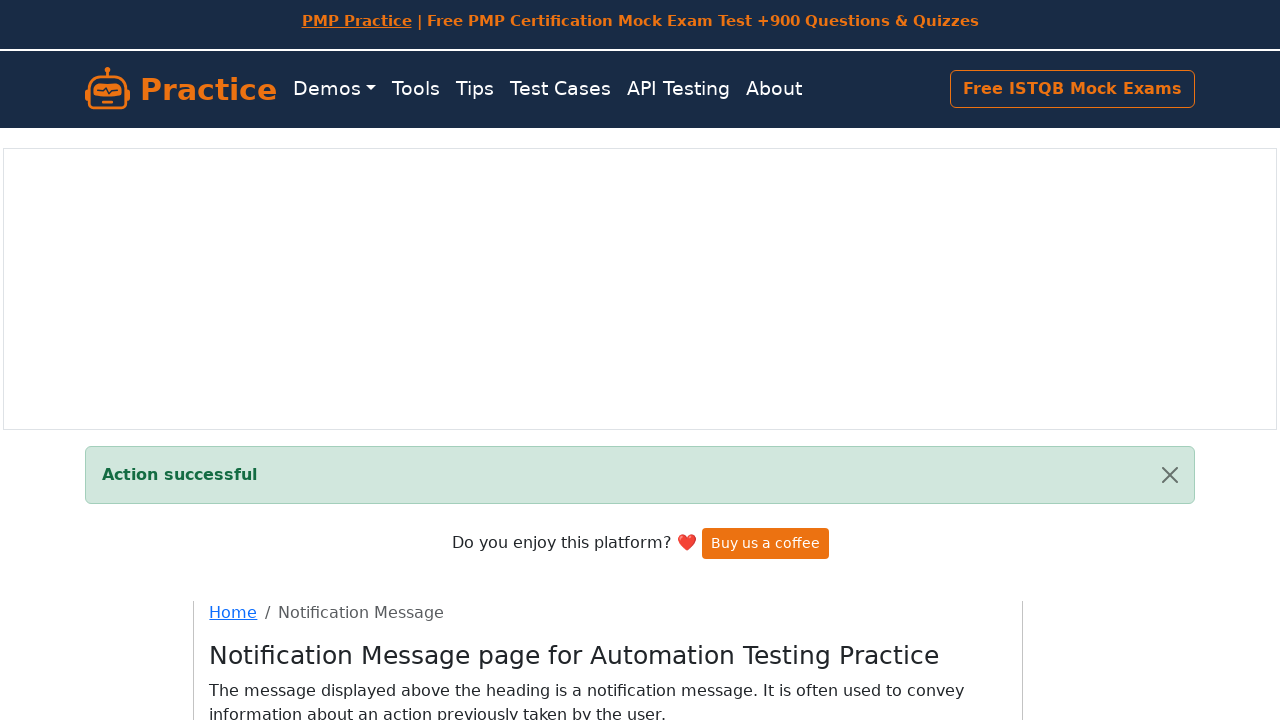

Notification message appeared (iteration 7/10)
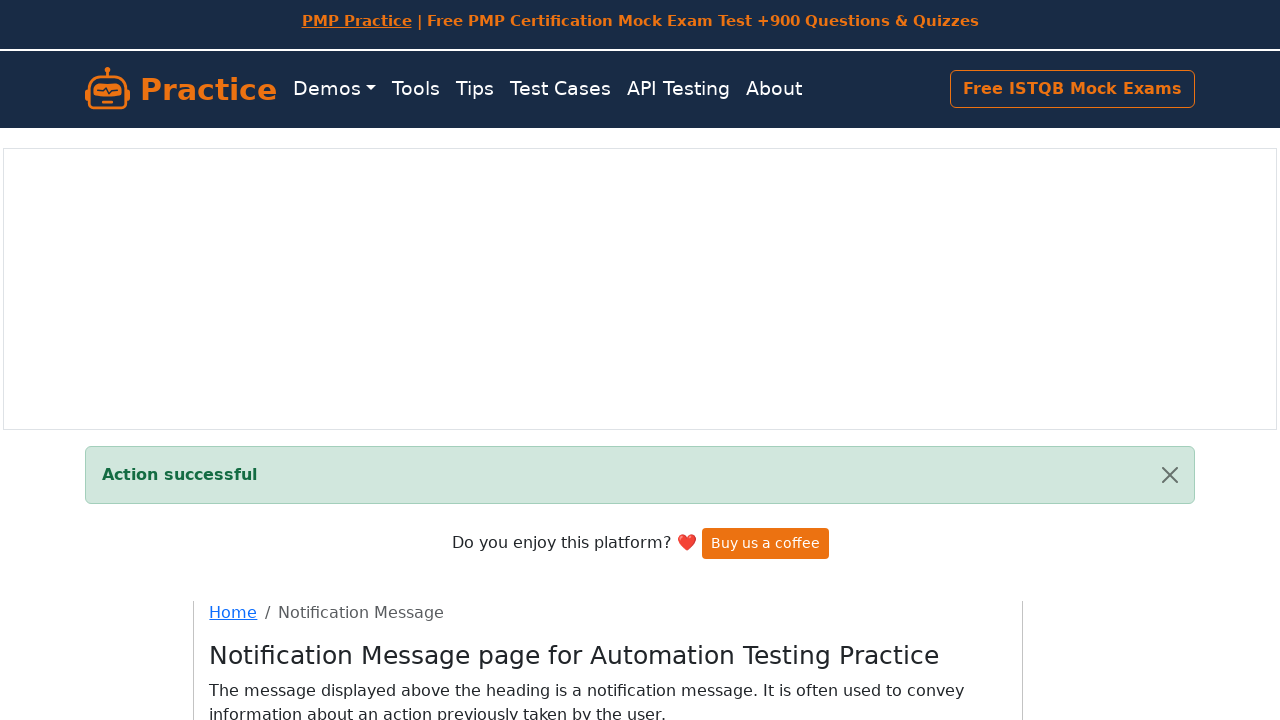

Extracted message text: '
		        Action successful
		        
		      '
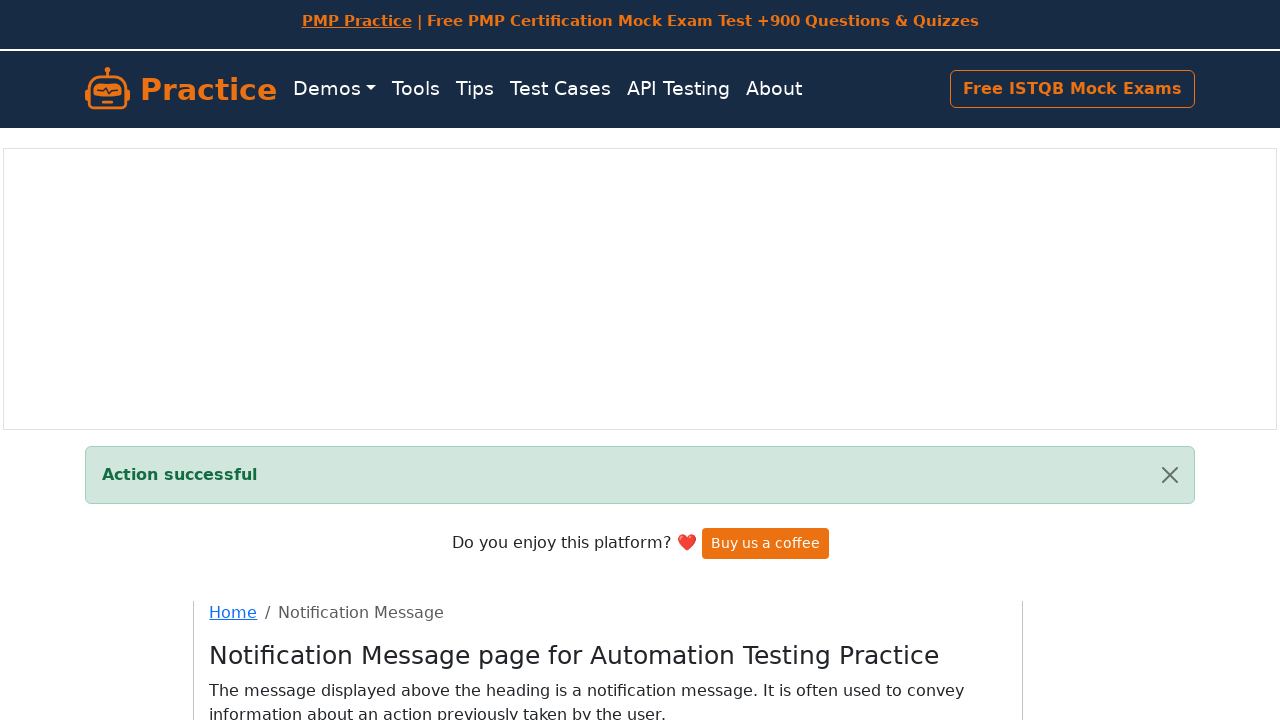

Verified message matches expected values (iteration 7/10)
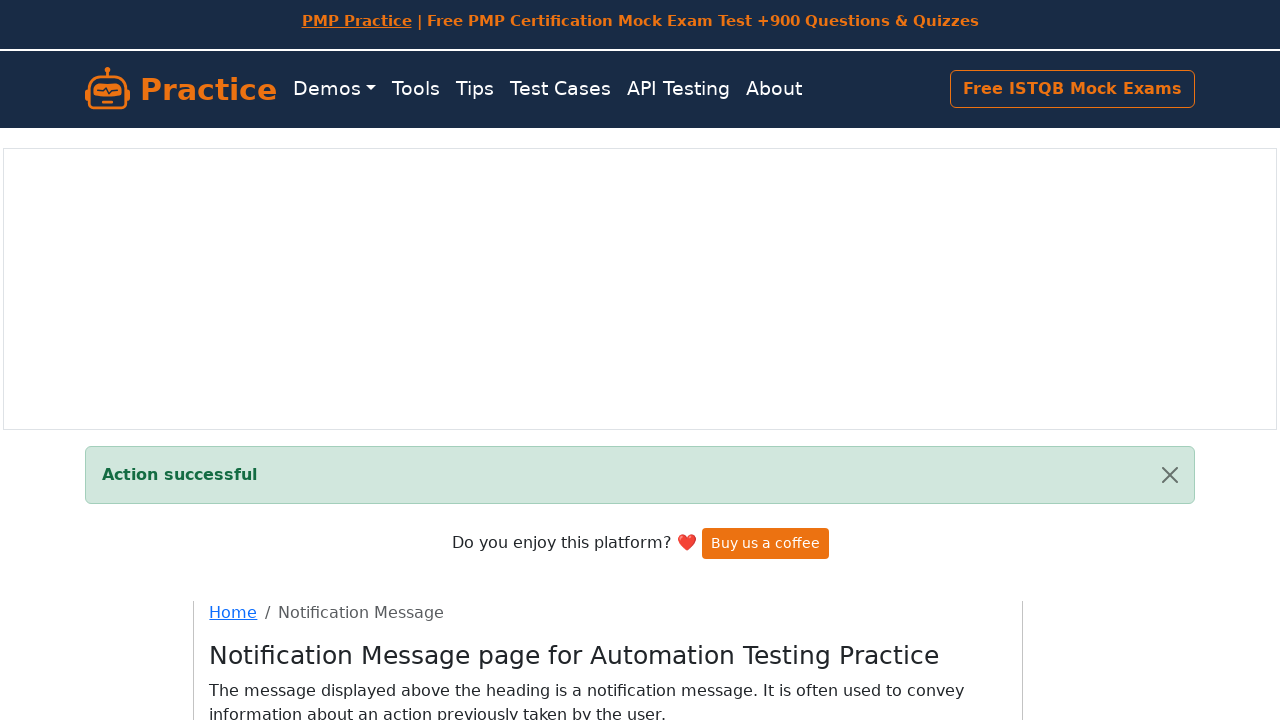

Scrolled 'Click here' link into view
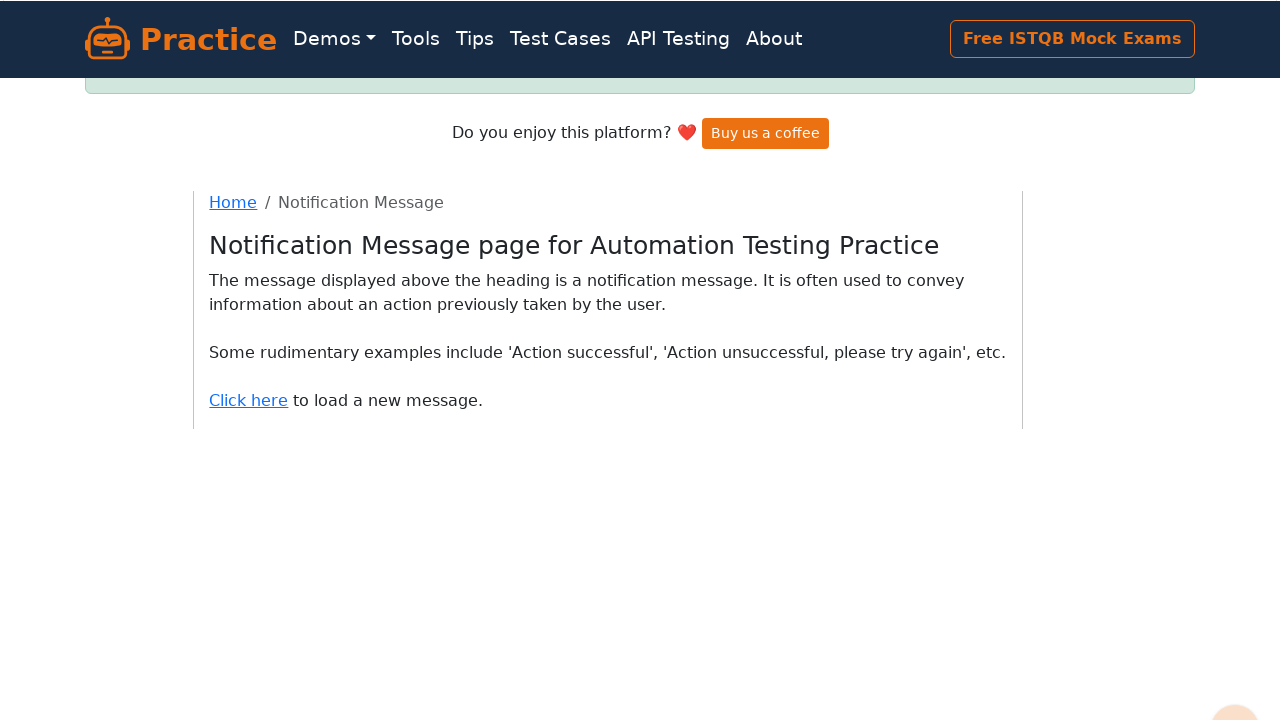

Clicked 'Click here' link (iteration 8/10) at (249, 400) on text=Click here
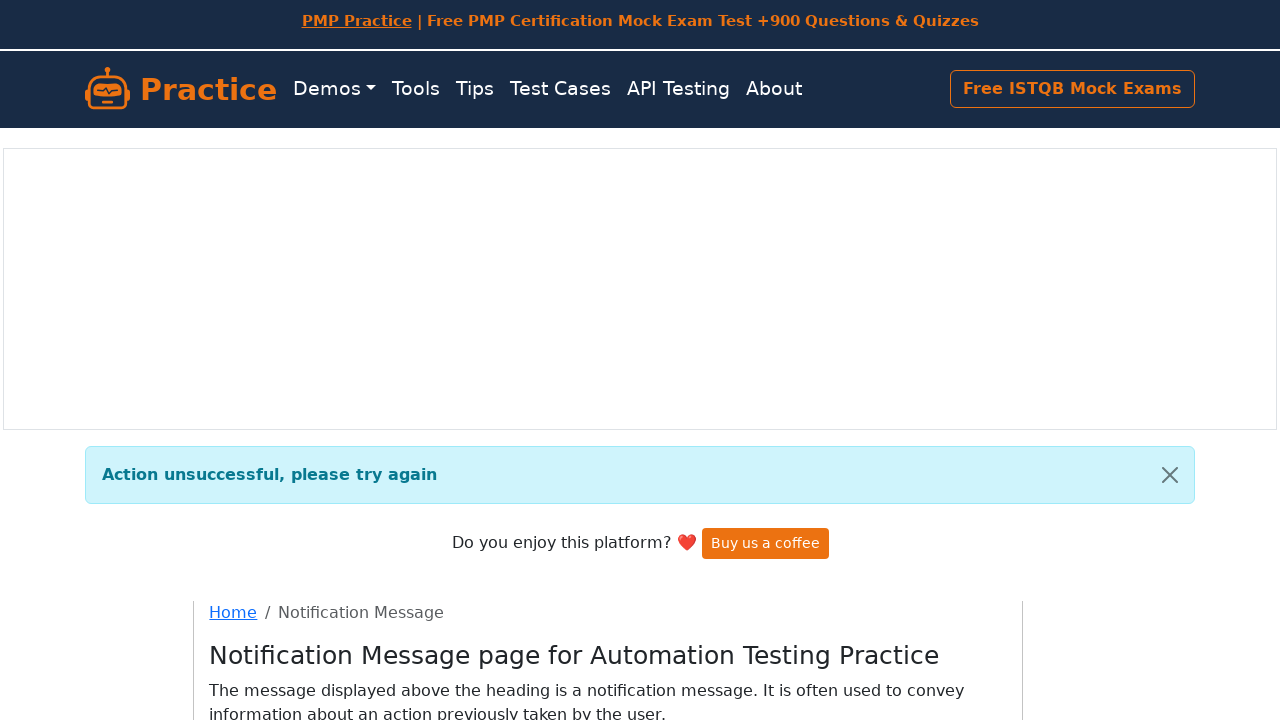

Notification message appeared (iteration 8/10)
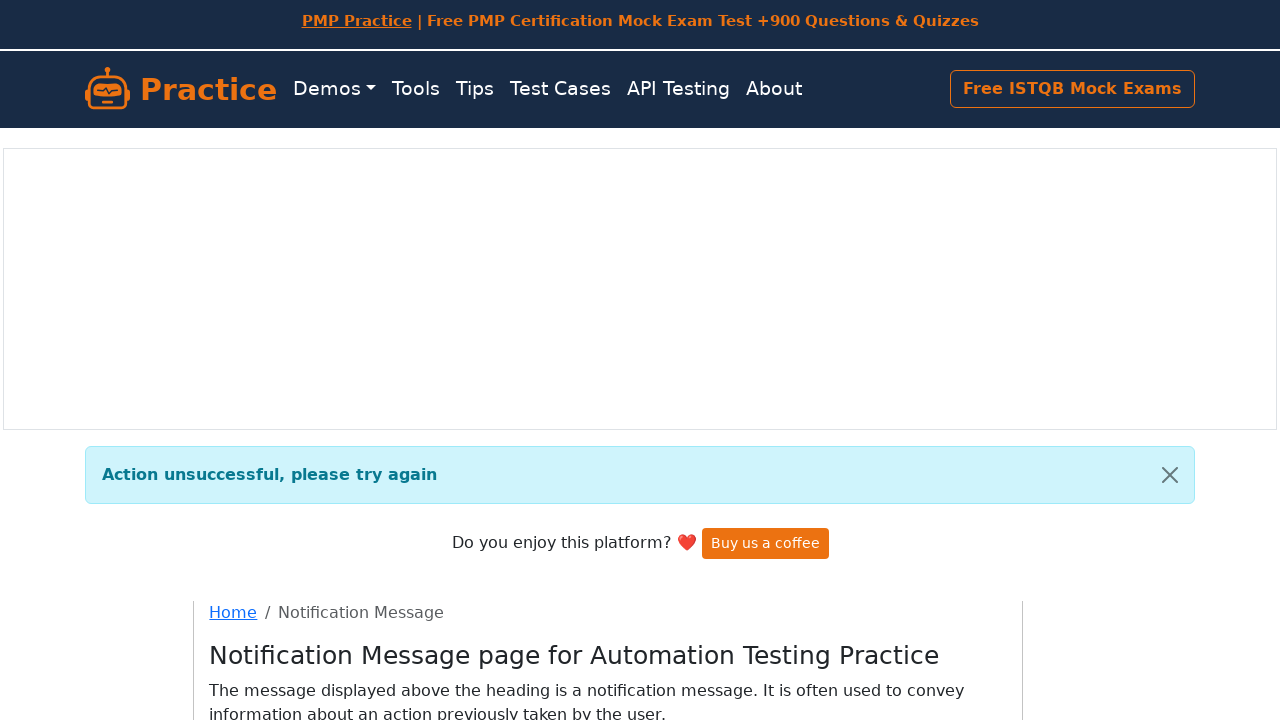

Extracted message text: '
		        Action unsuccessful, please try again
		        
		      '
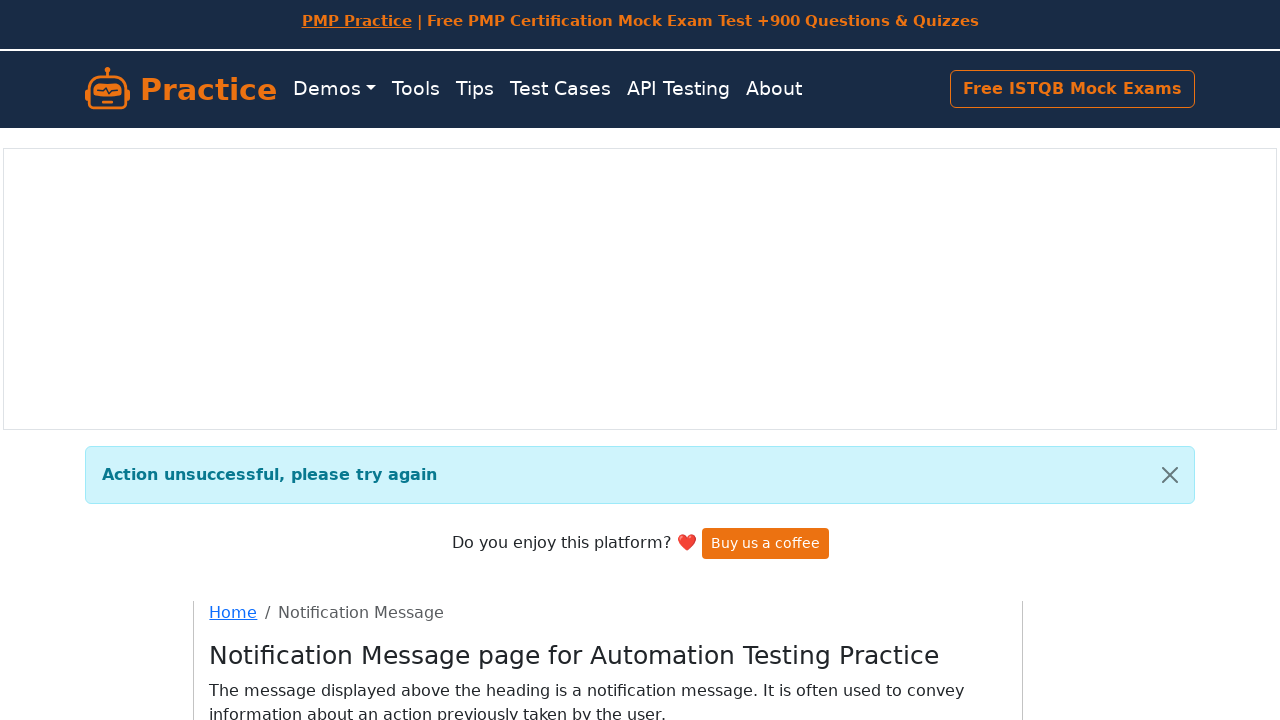

Verified message matches expected values (iteration 8/10)
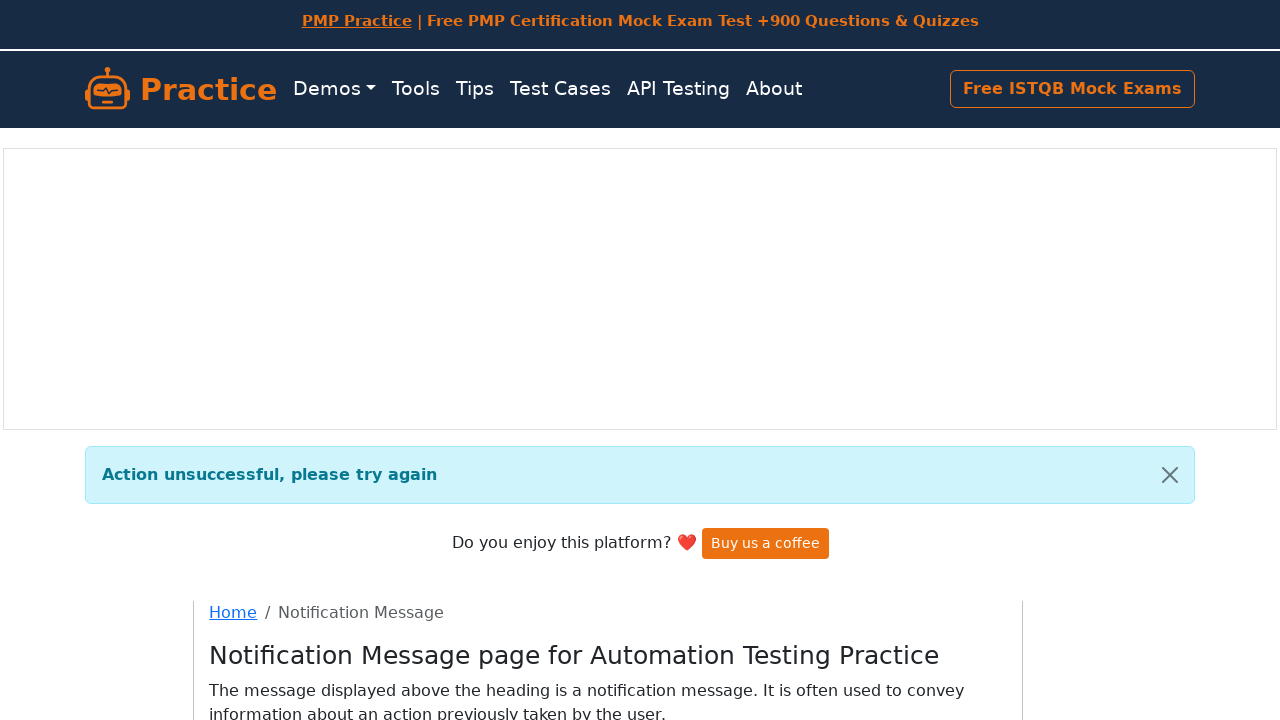

Scrolled 'Click here' link into view
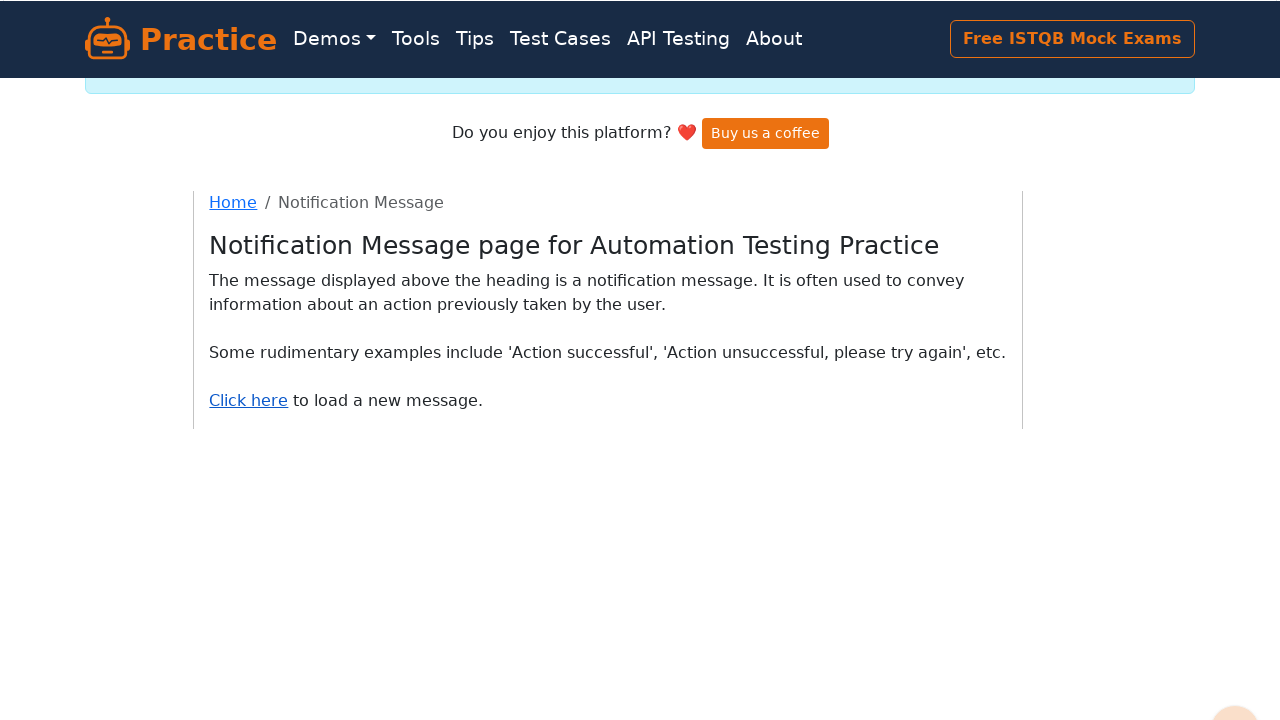

Clicked 'Click here' link (iteration 9/10) at (249, 400) on text=Click here
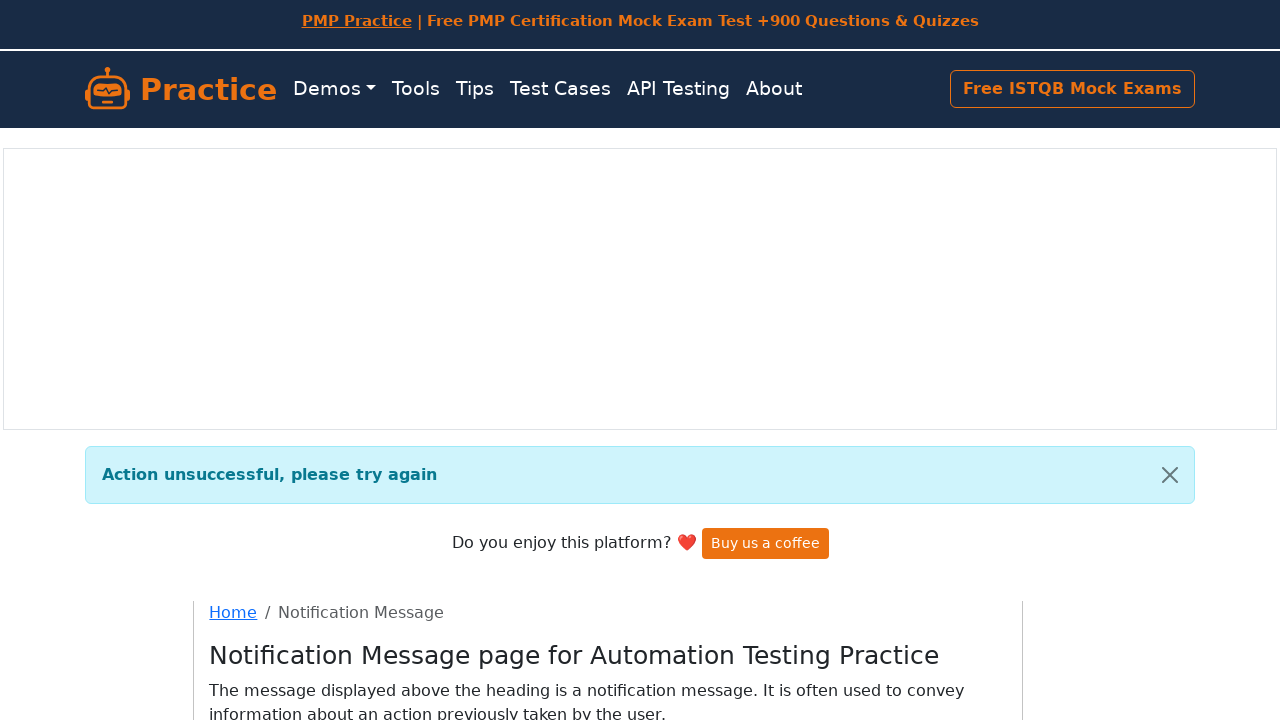

Notification message appeared (iteration 9/10)
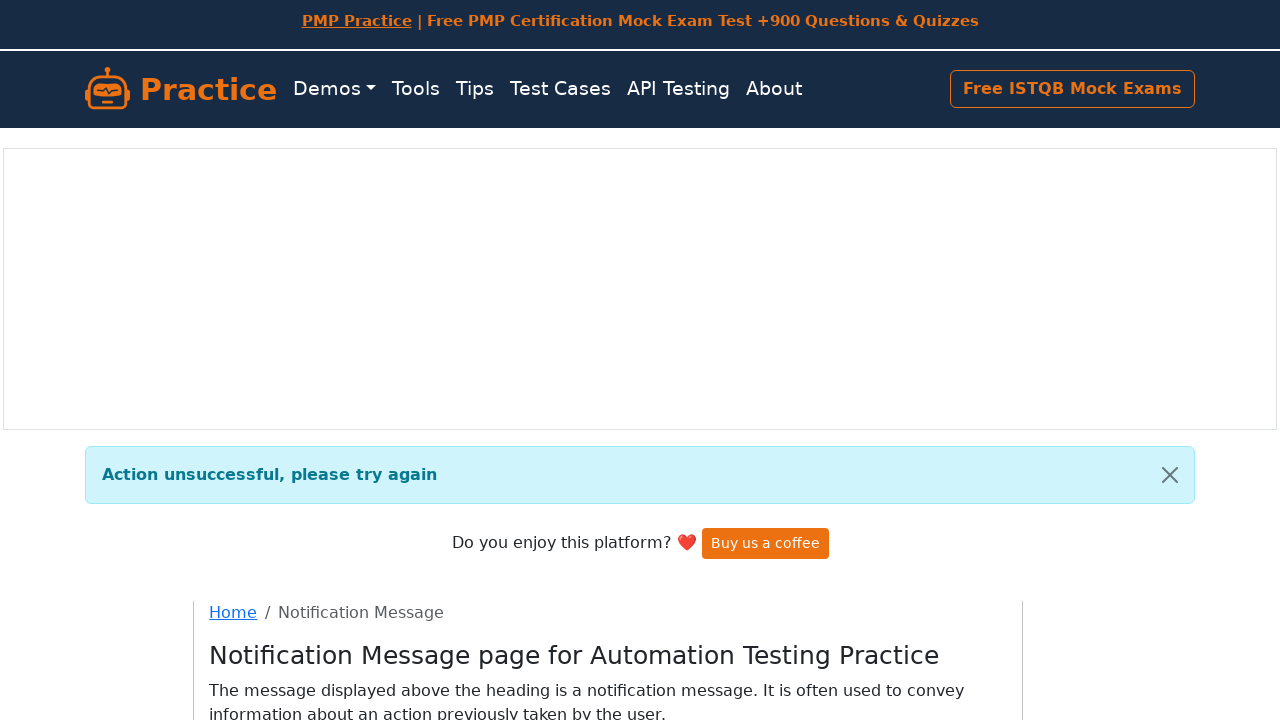

Extracted message text: '
		        Action unsuccessful, please try again
		        
		      '
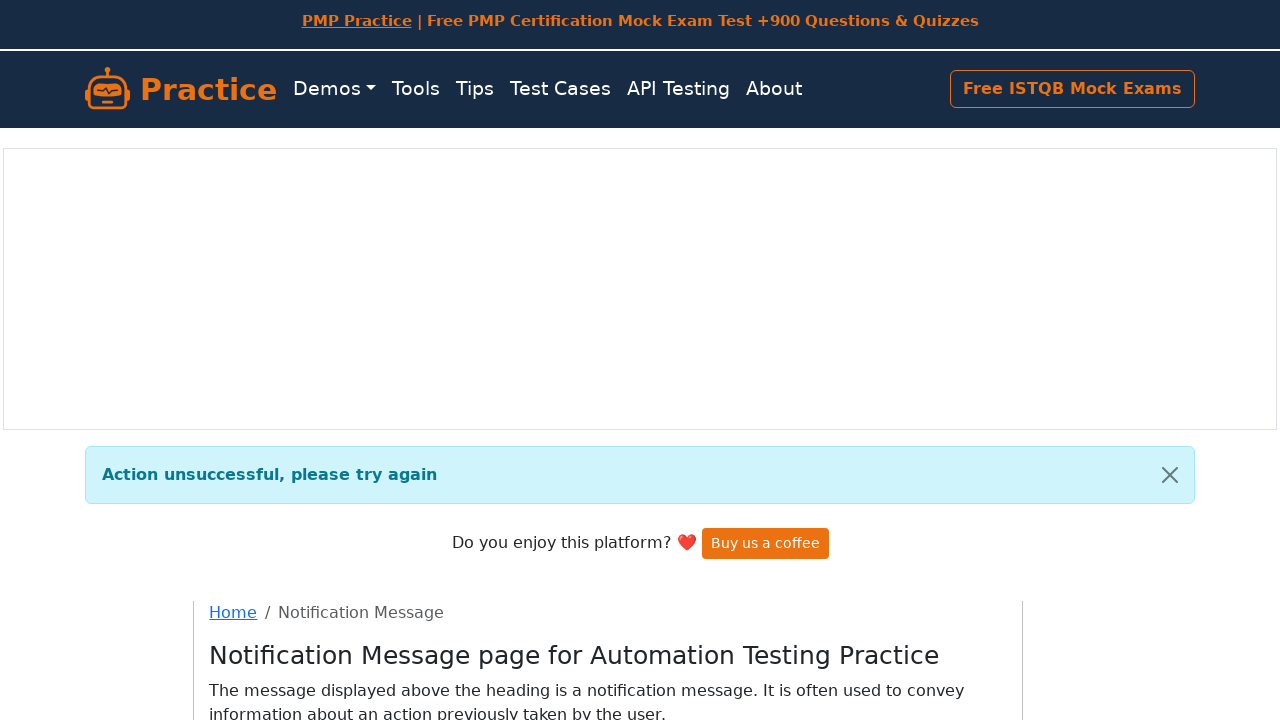

Verified message matches expected values (iteration 9/10)
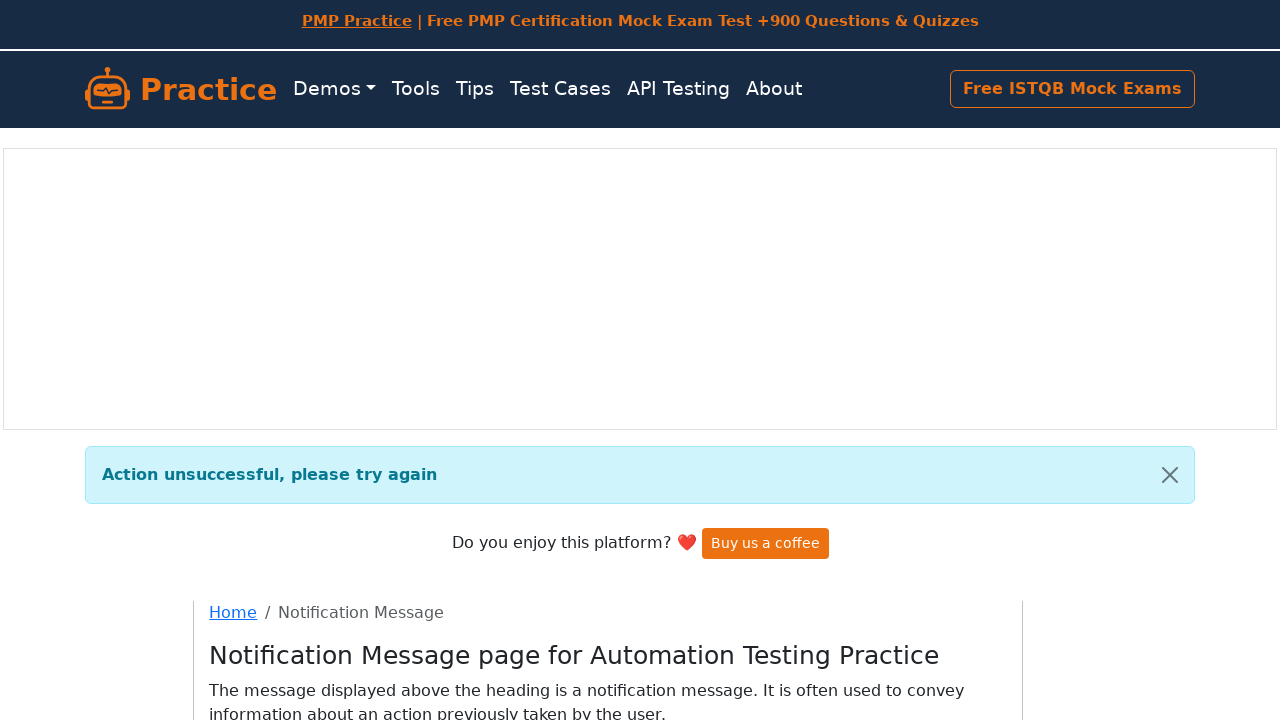

Scrolled 'Click here' link into view
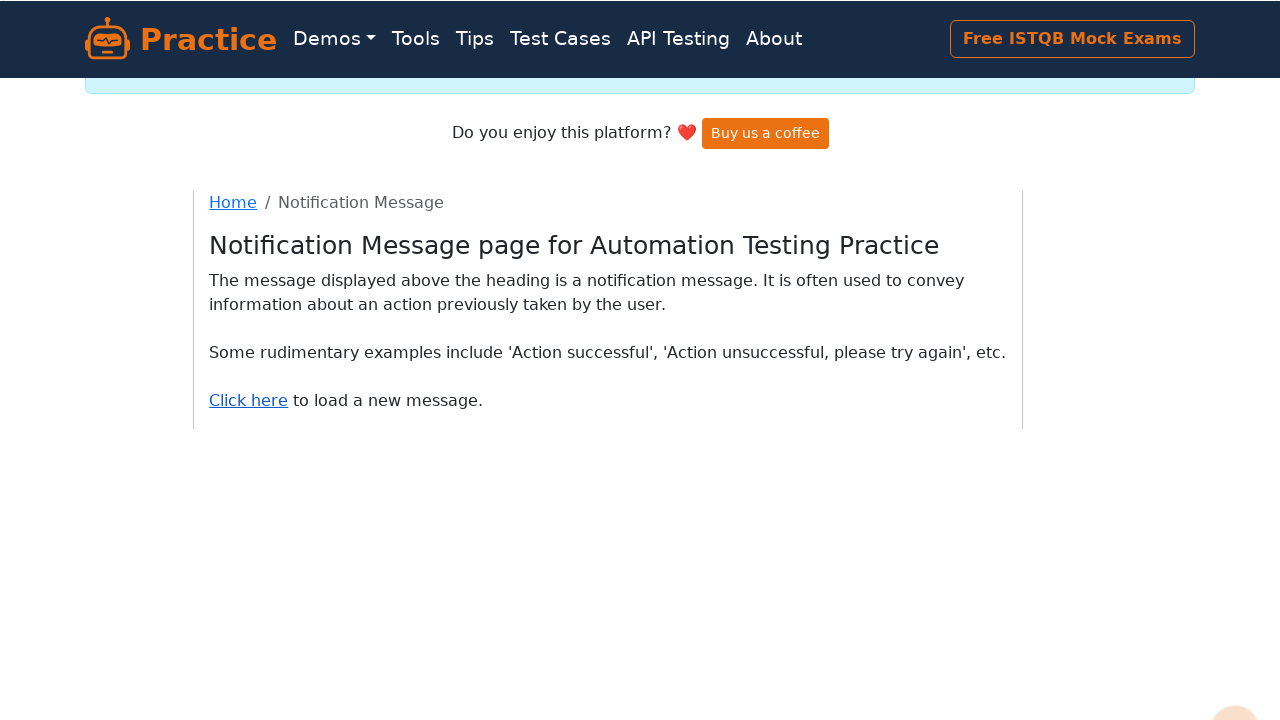

Clicked 'Click here' link (iteration 10/10) at (249, 400) on text=Click here
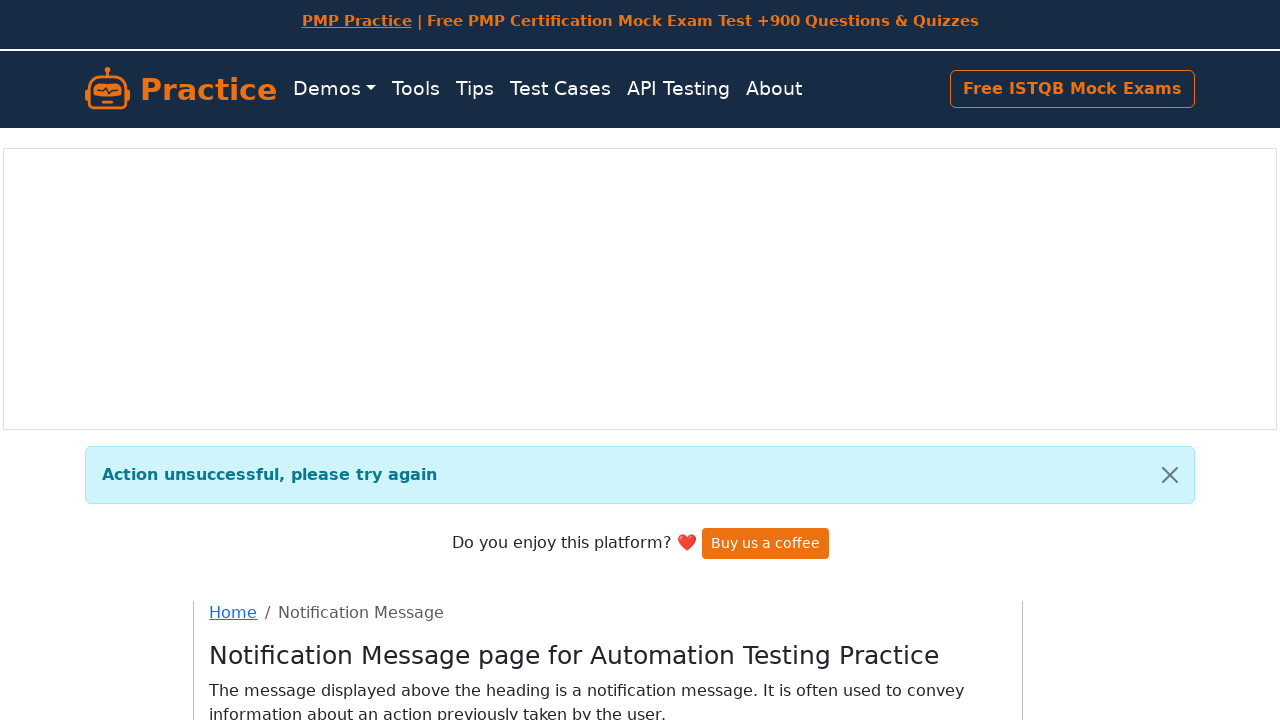

Notification message appeared (iteration 10/10)
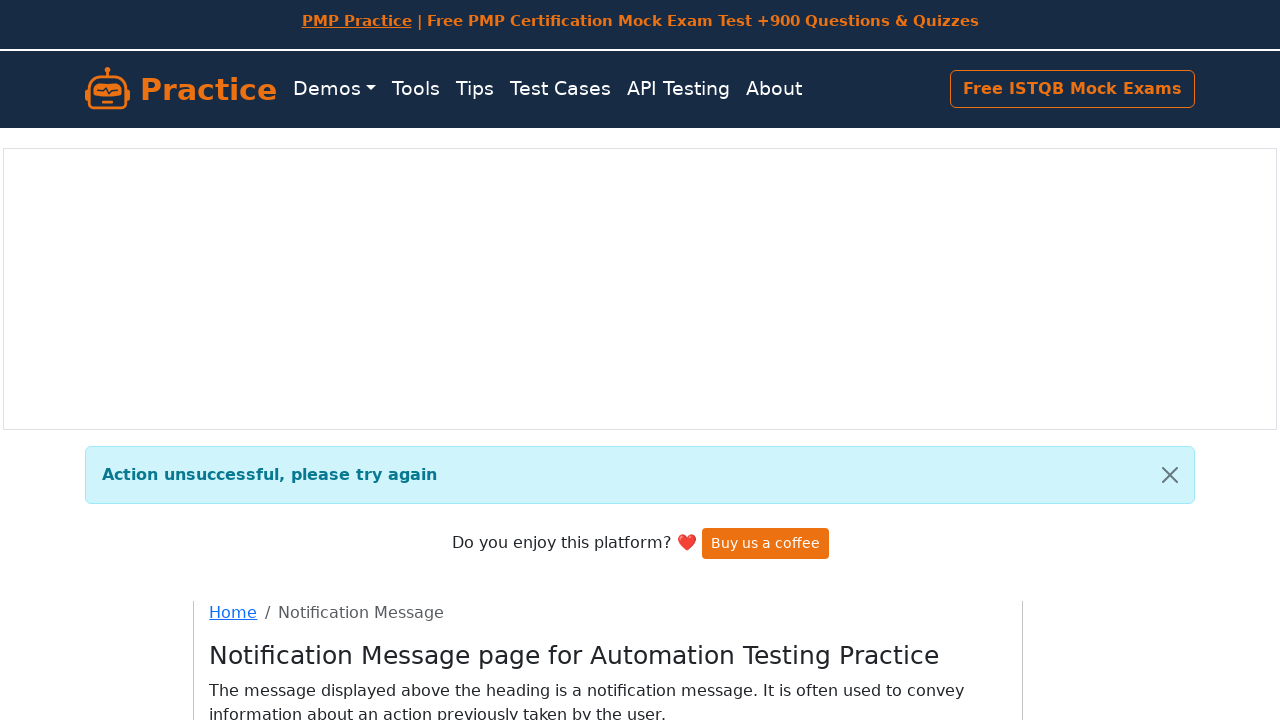

Extracted message text: '
		        Action unsuccessful, please try again
		        
		      '
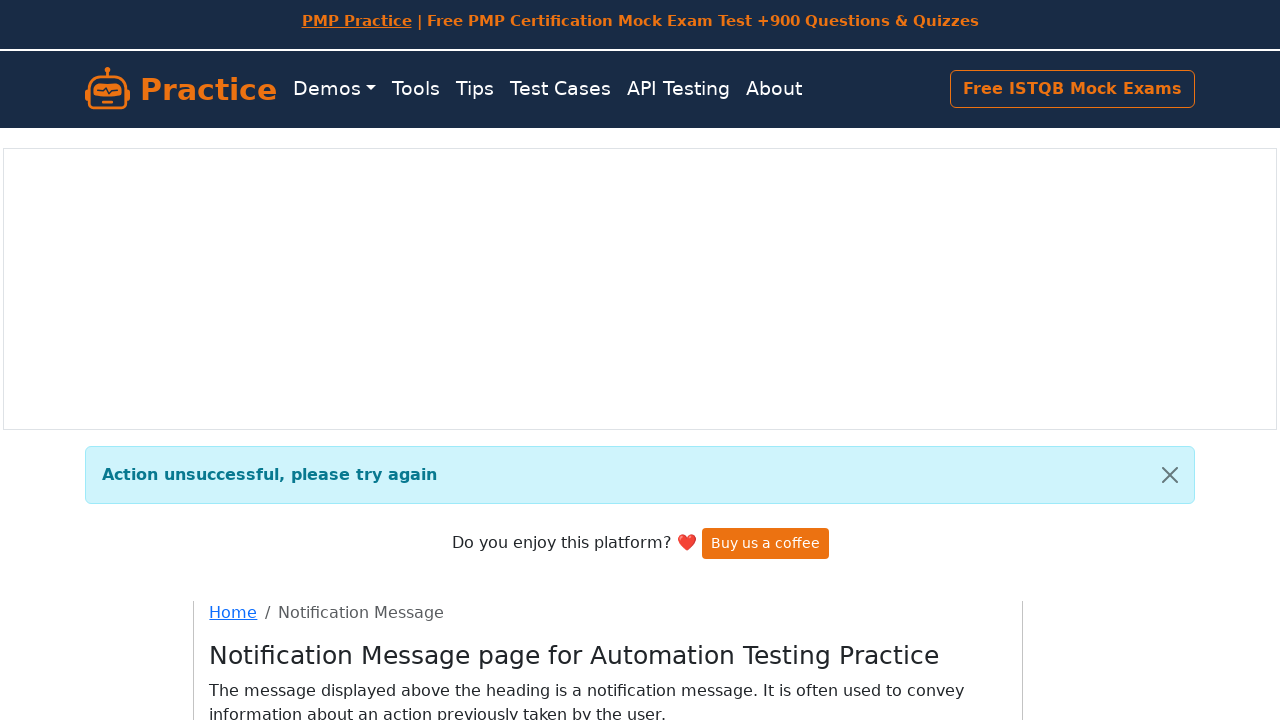

Verified message matches expected values (iteration 10/10)
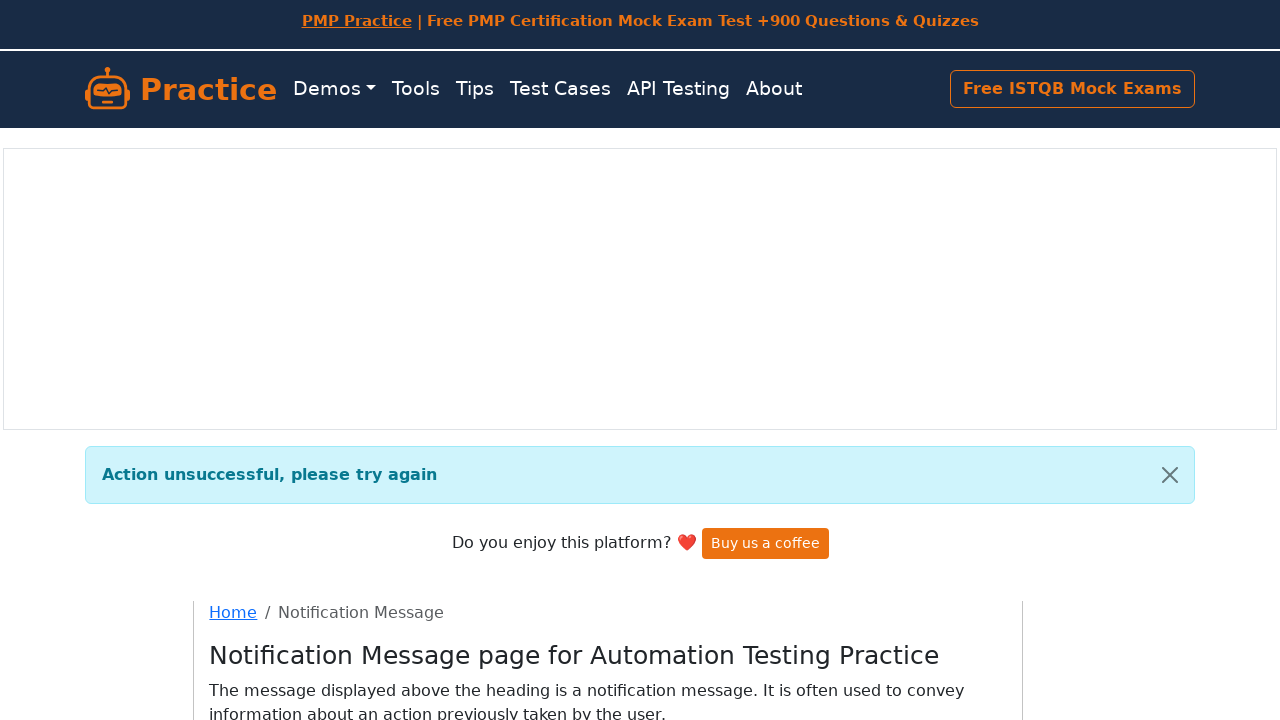

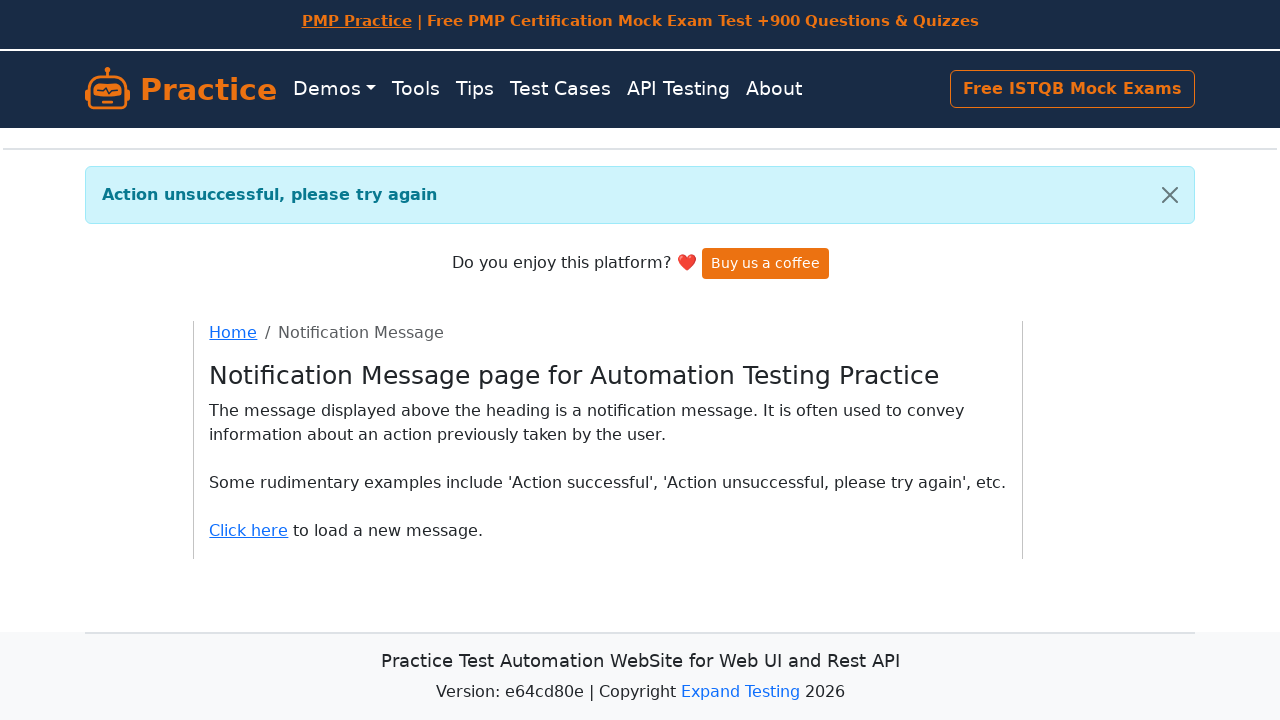